Tests the imaginX home page by verifying logo, banner video, headers, navigation buttons, and footer elements. Clicks through Education, Workforce, Industry, and Healthcare tabs to verify their content and View More links.

Starting URL: https://imaginxavr.com/

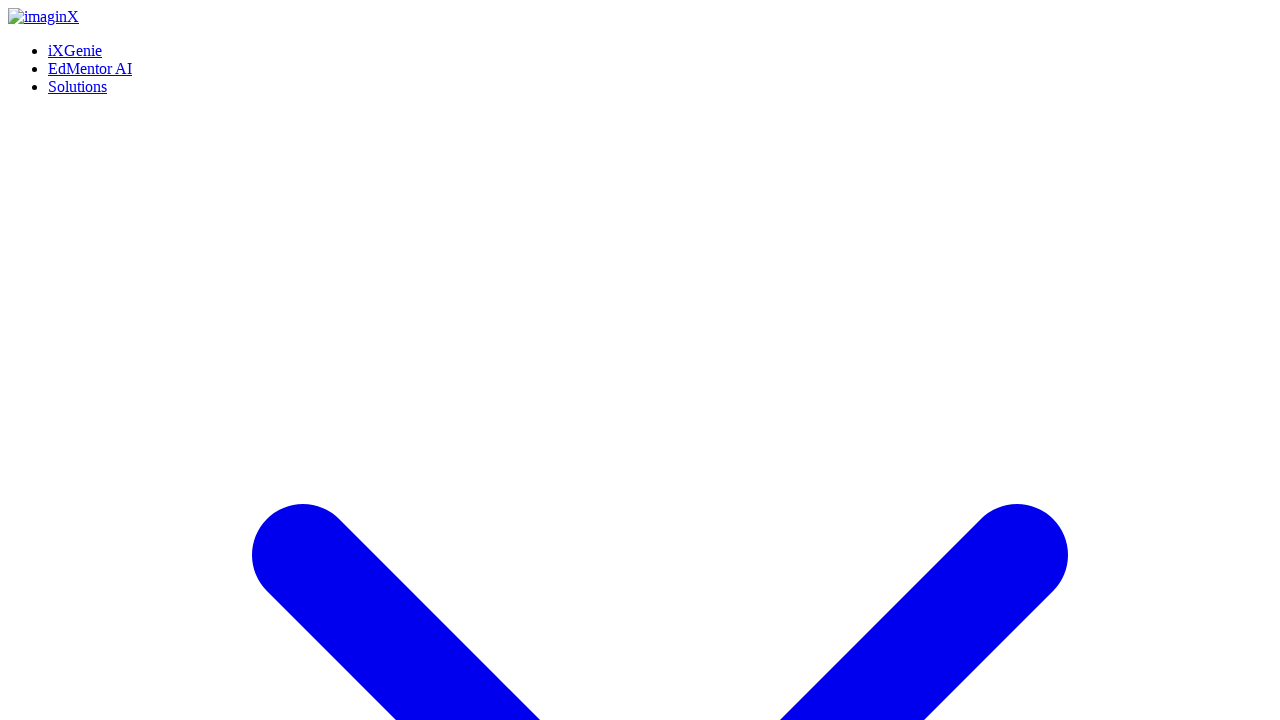

Page loaded successfully
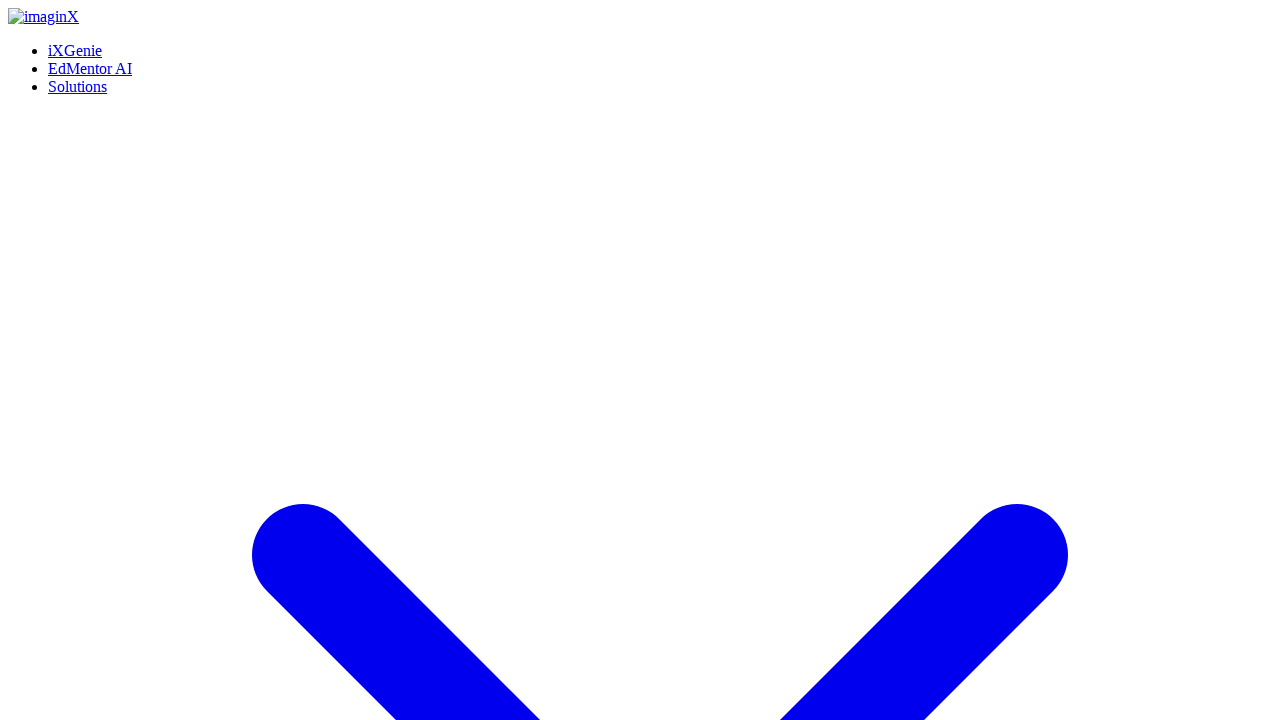

Scrolled to bottom of page
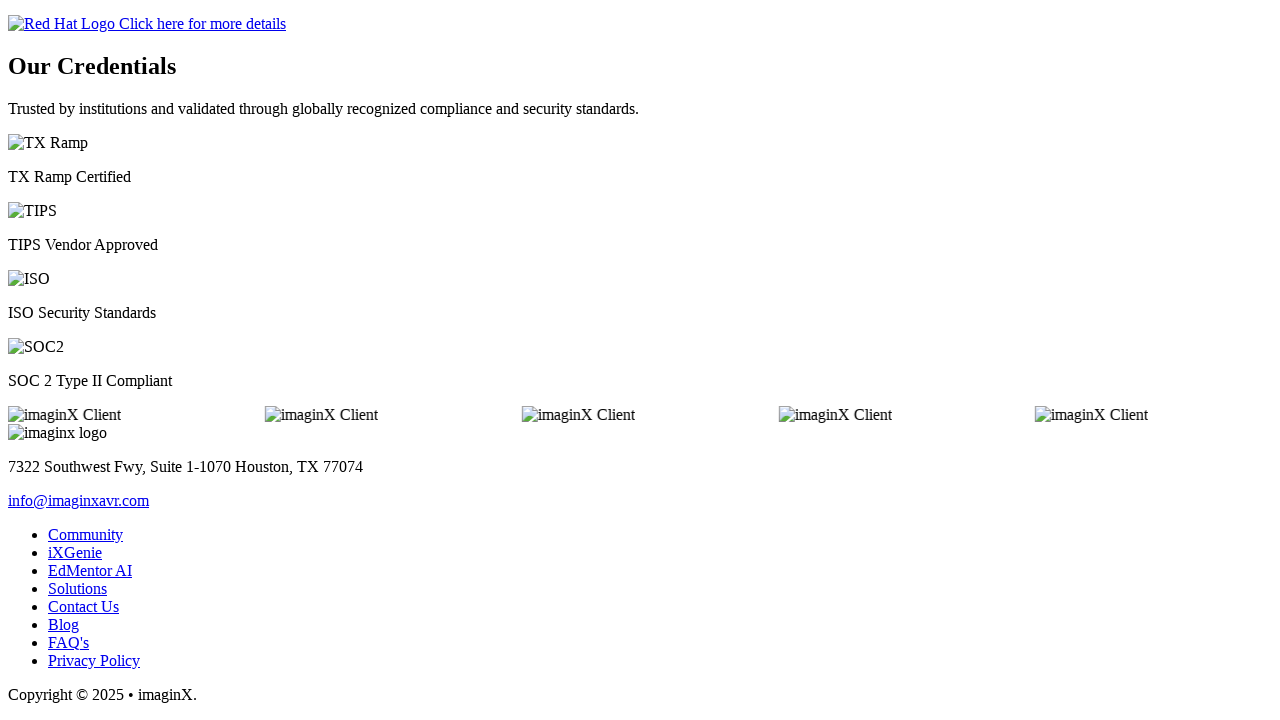

Waited 1 second after scrolling
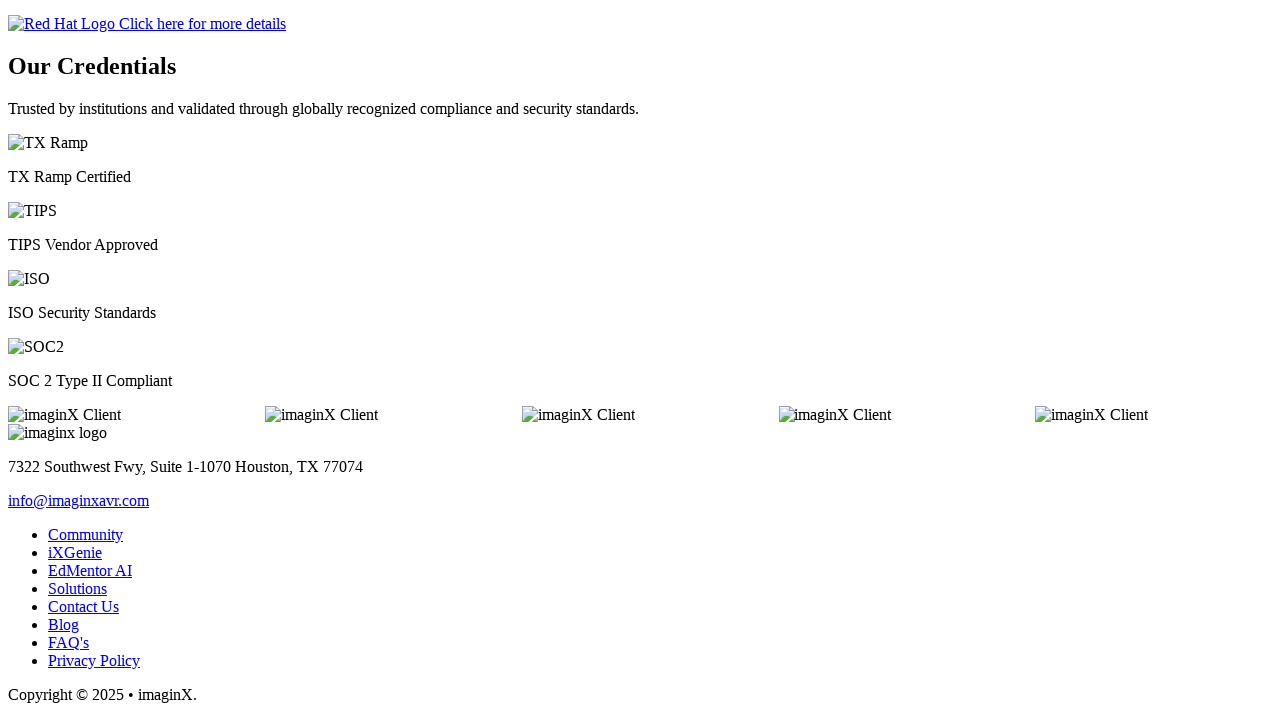

Scrolled back to top of page
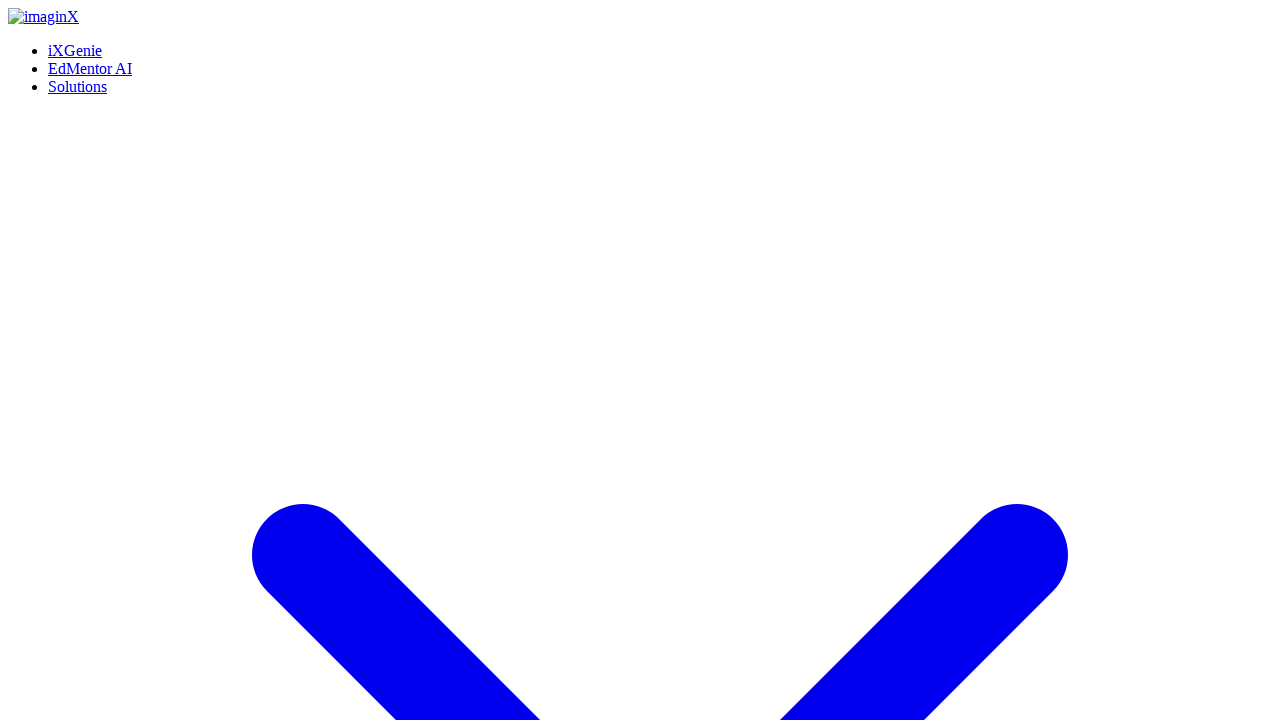

Waited 1 second after scrolling to top
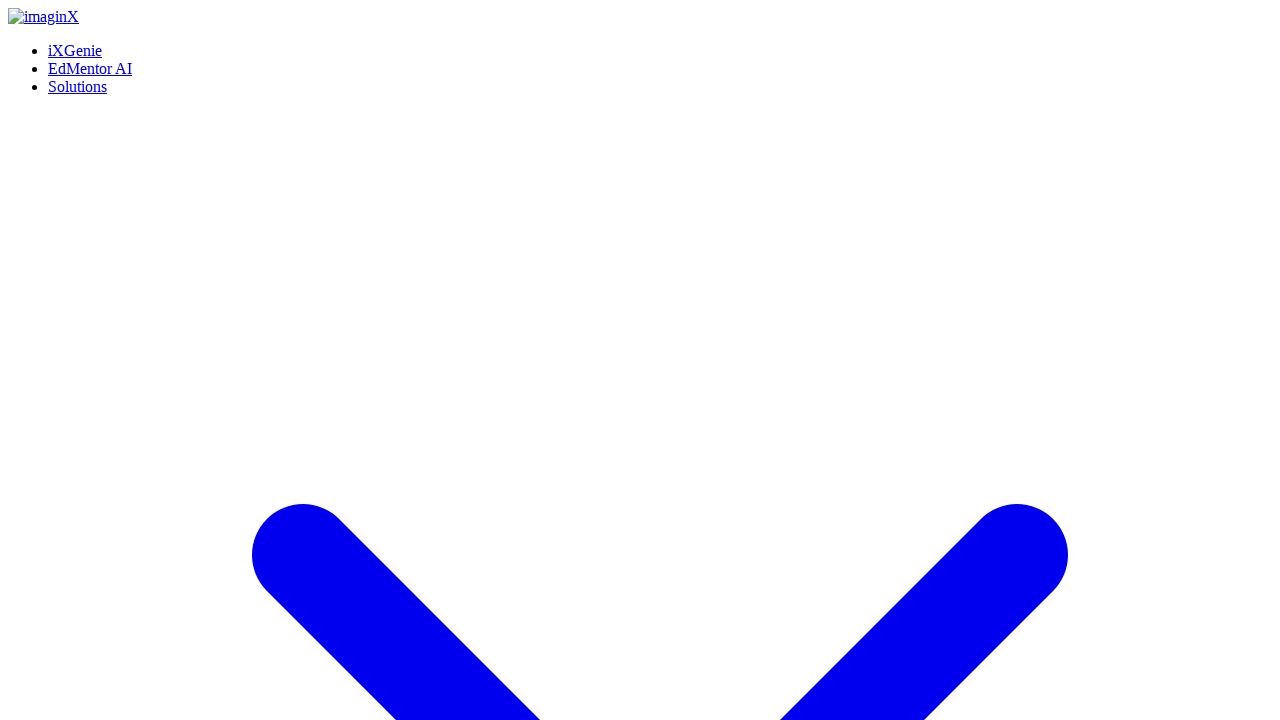

Verified 'Empowering Tomorrow' header is visible
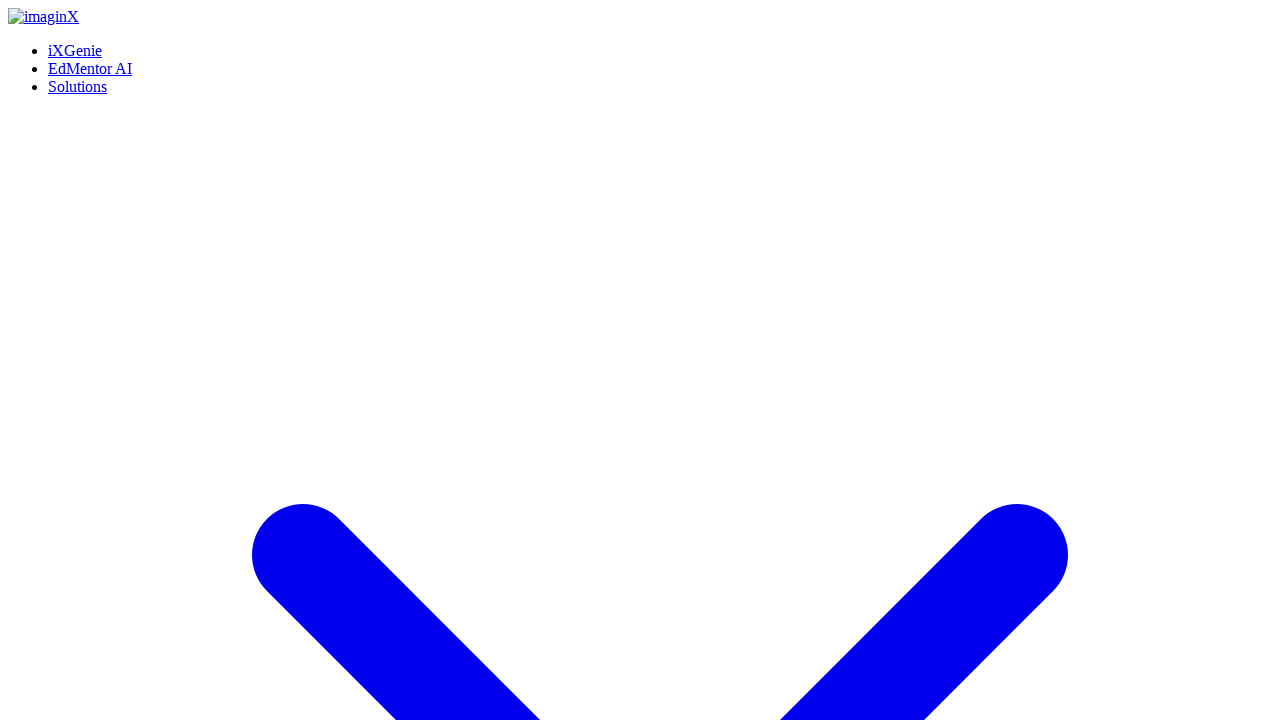

Scrolled header into view
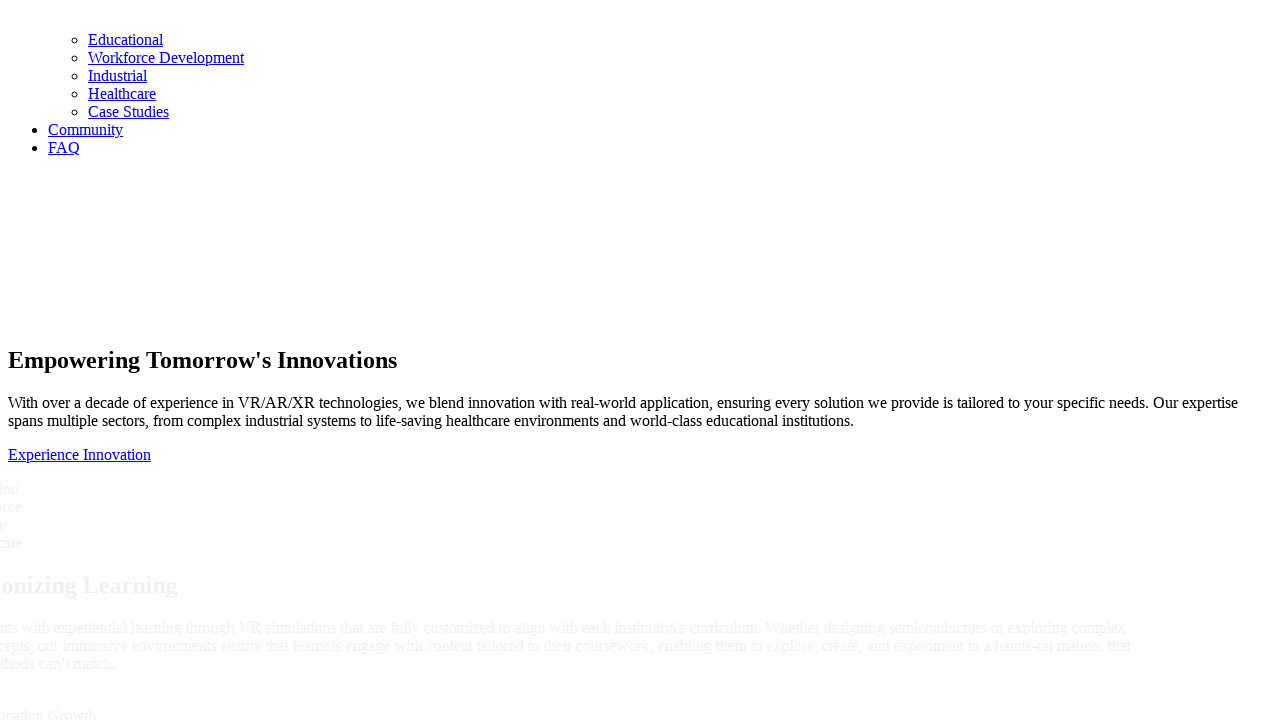

Hovered over 'Empowering Tomorrow' header at (640, 360) on xpath=//h1[contains(normalize-space(),'Empowering Tomorrow')]
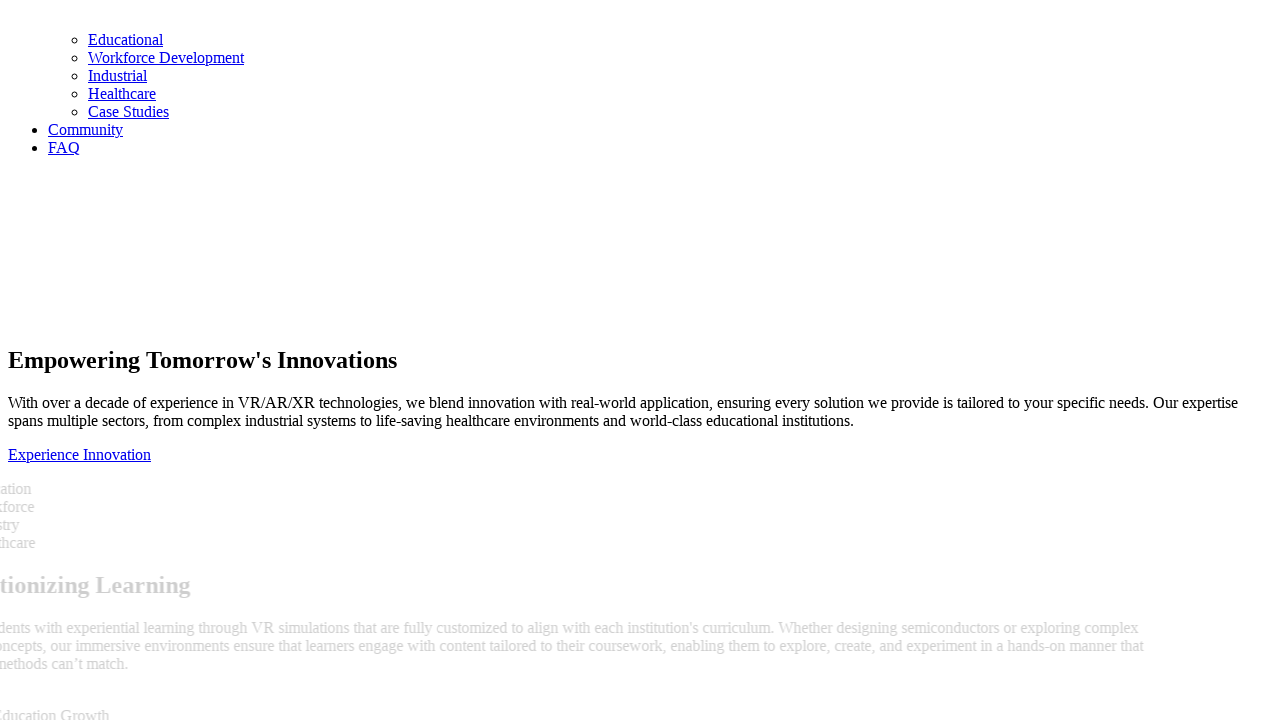

Clicked 'Experience Innovation' button at (80, 454) on xpath=//a[contains(normalize-space(),'Experience Innovation')]
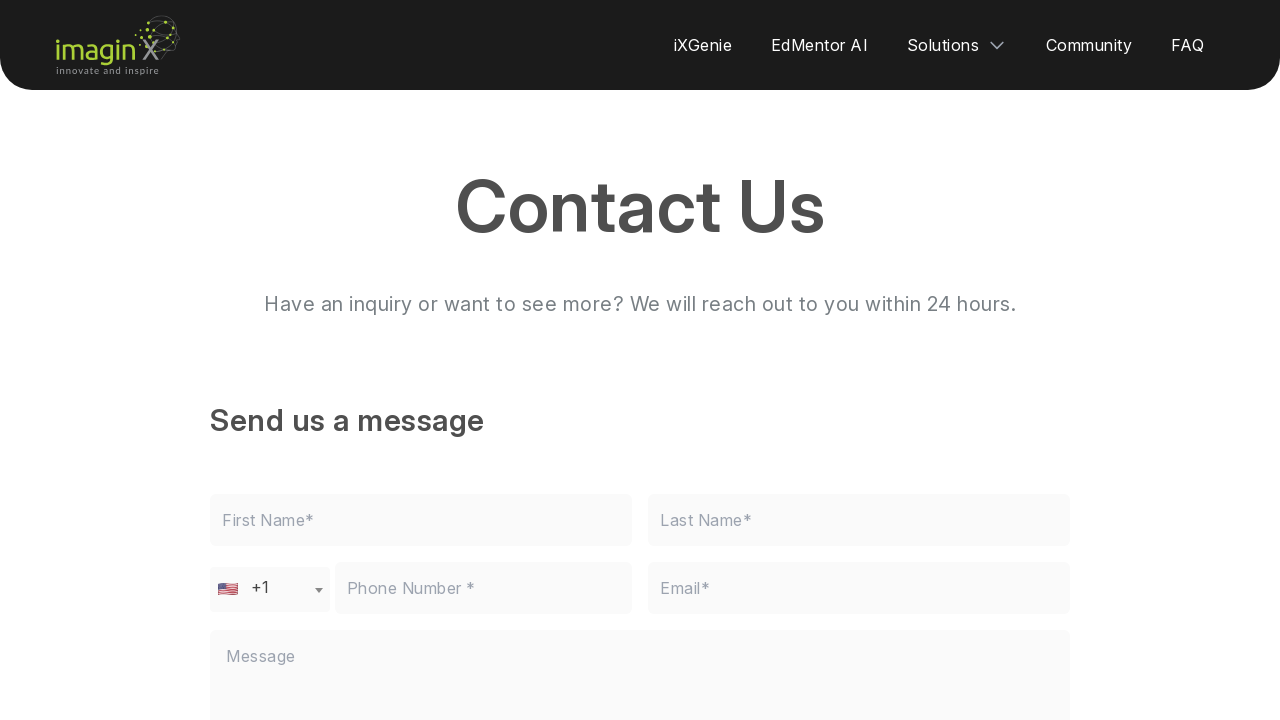

Page loaded after clicking Experience Innovation
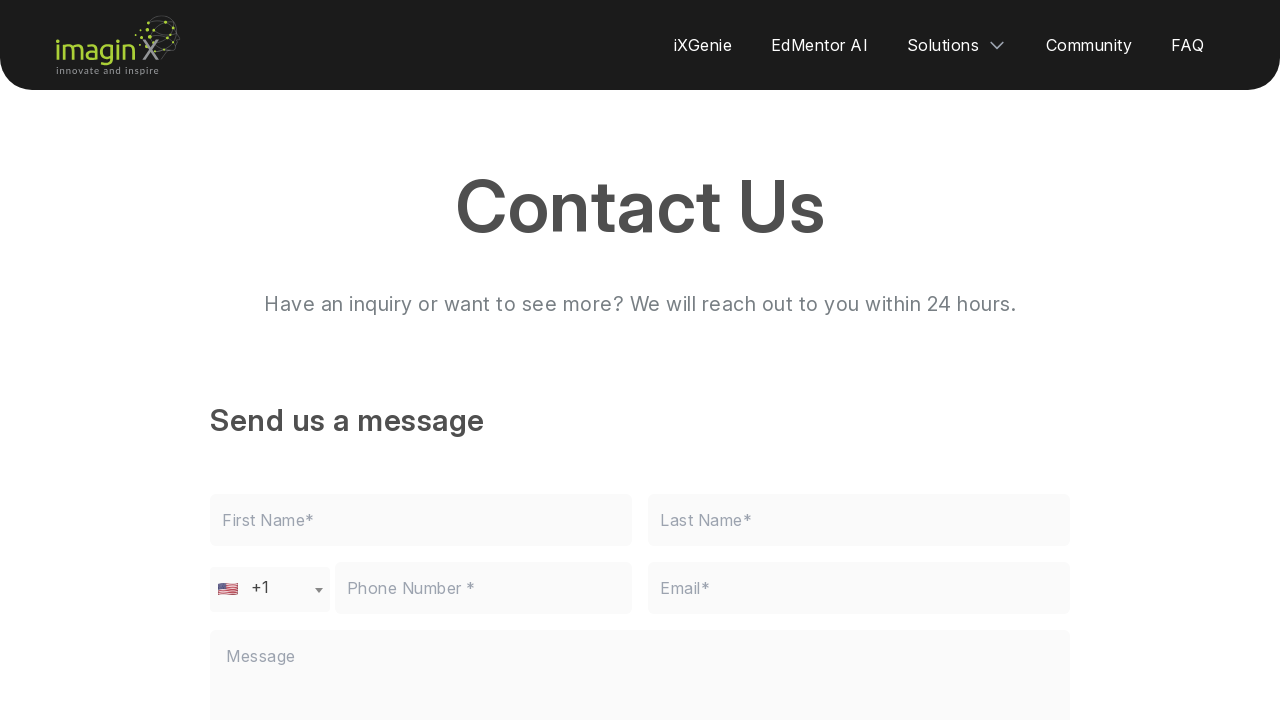

Waited 1 second for page to stabilize
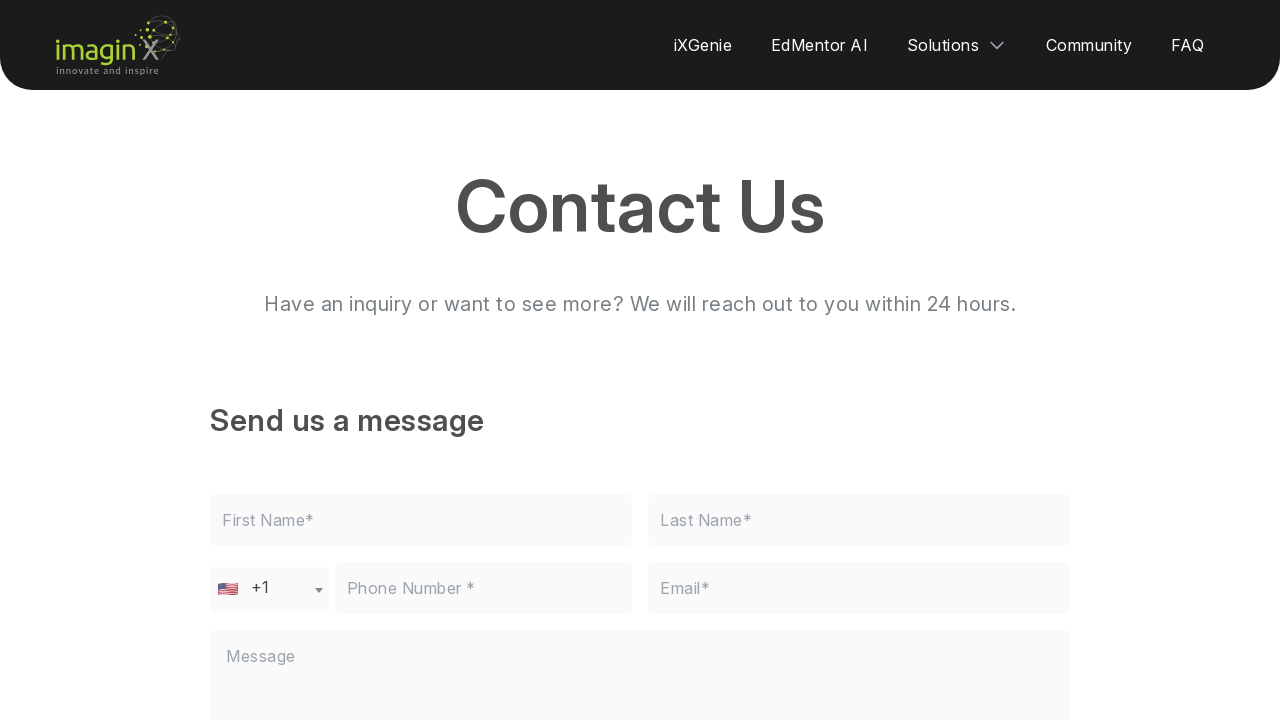

Verified Contact Us page opened with heading visible
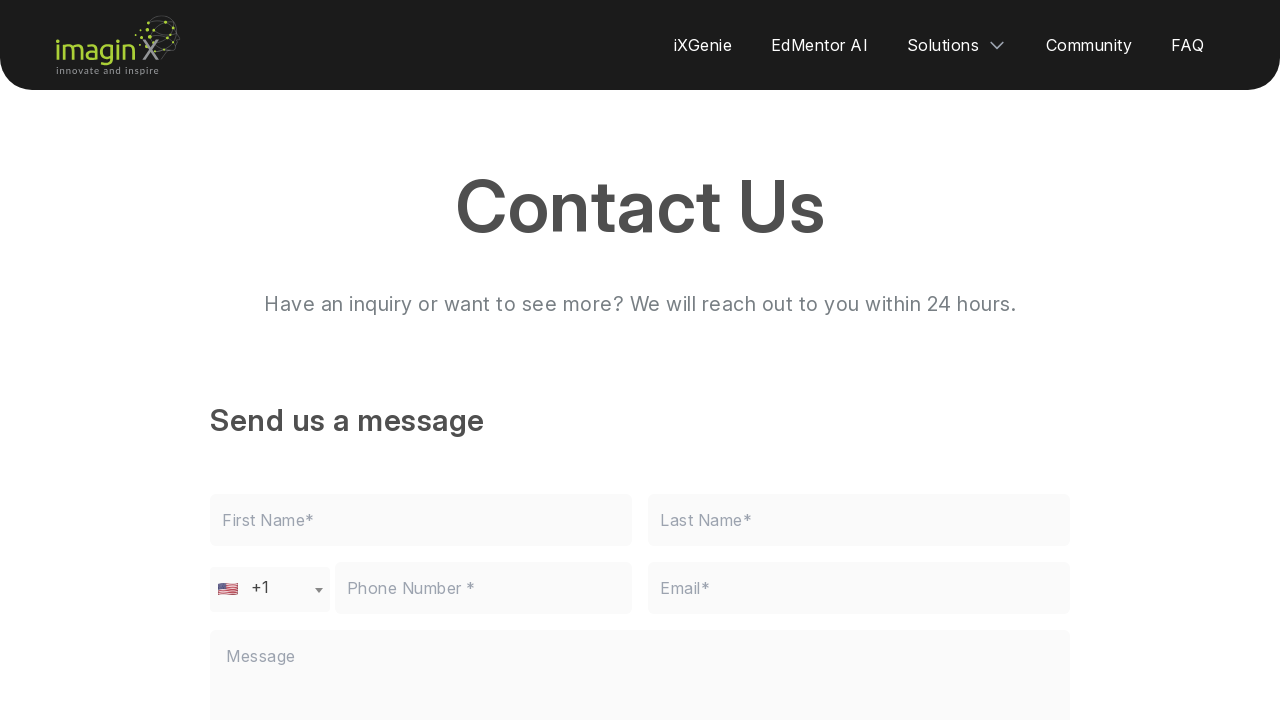

Navigated back to home page
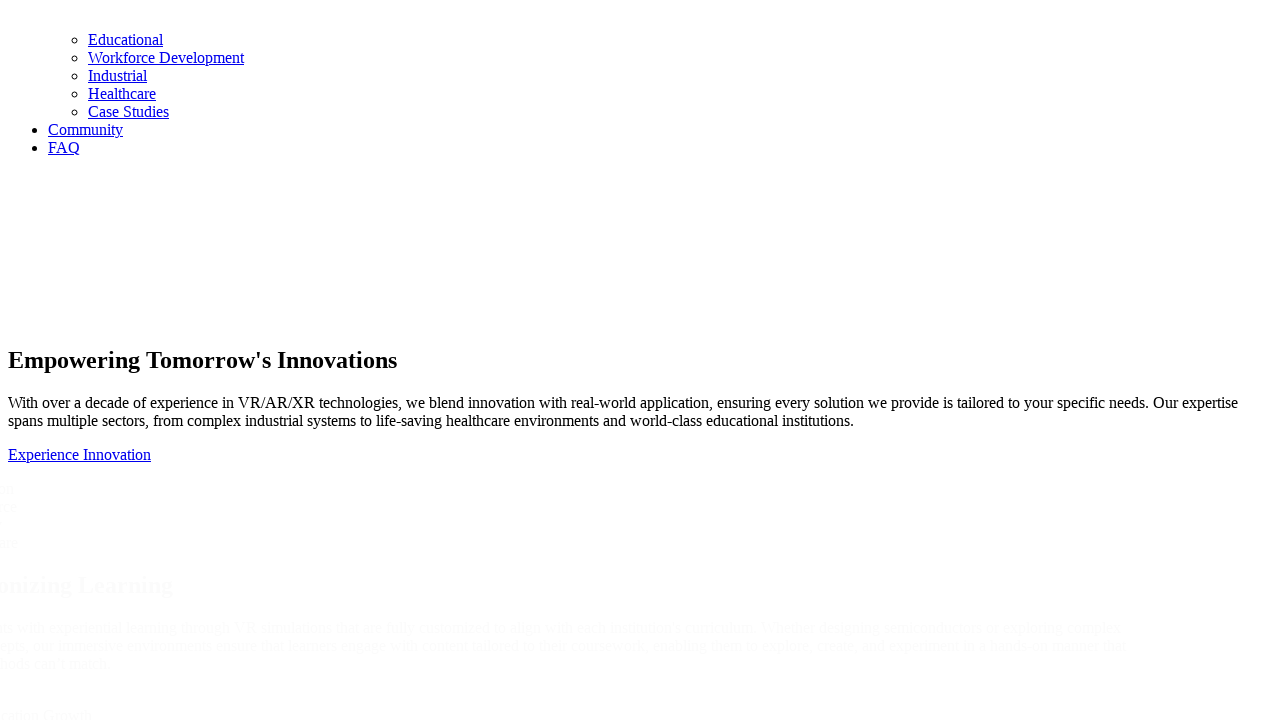

Home page loaded after going back
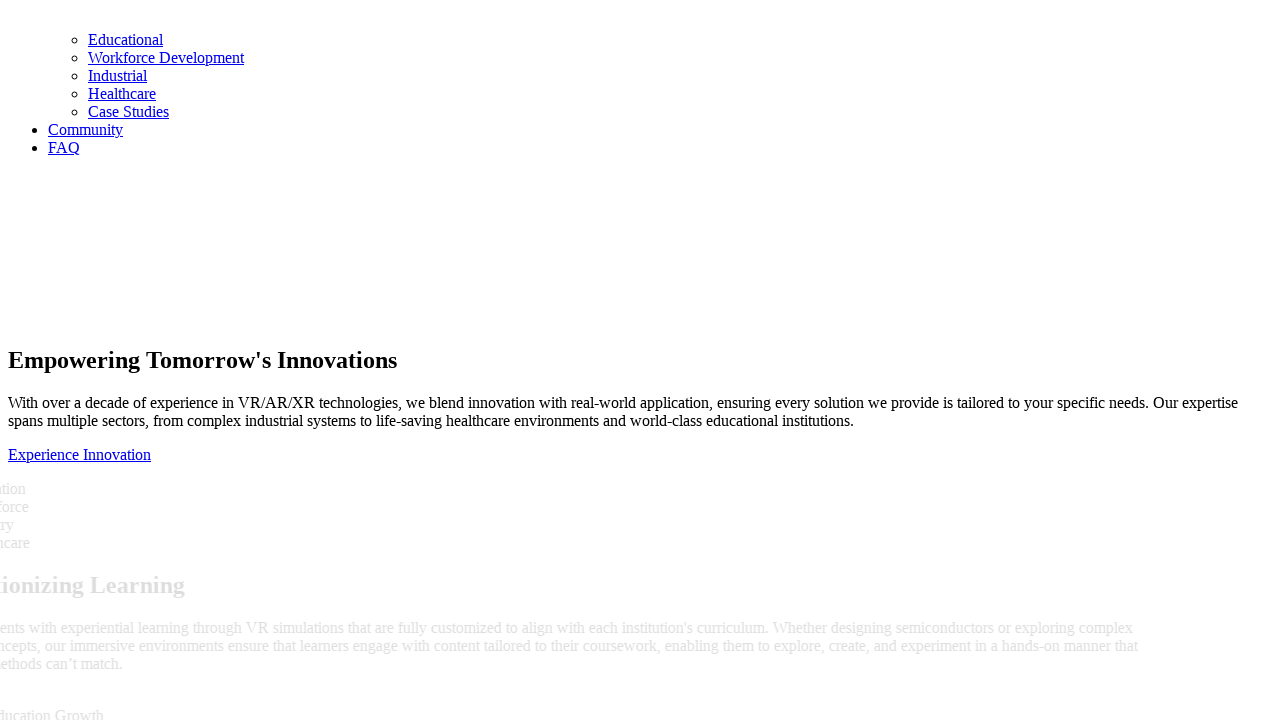

Waited 1 second for home page to stabilize
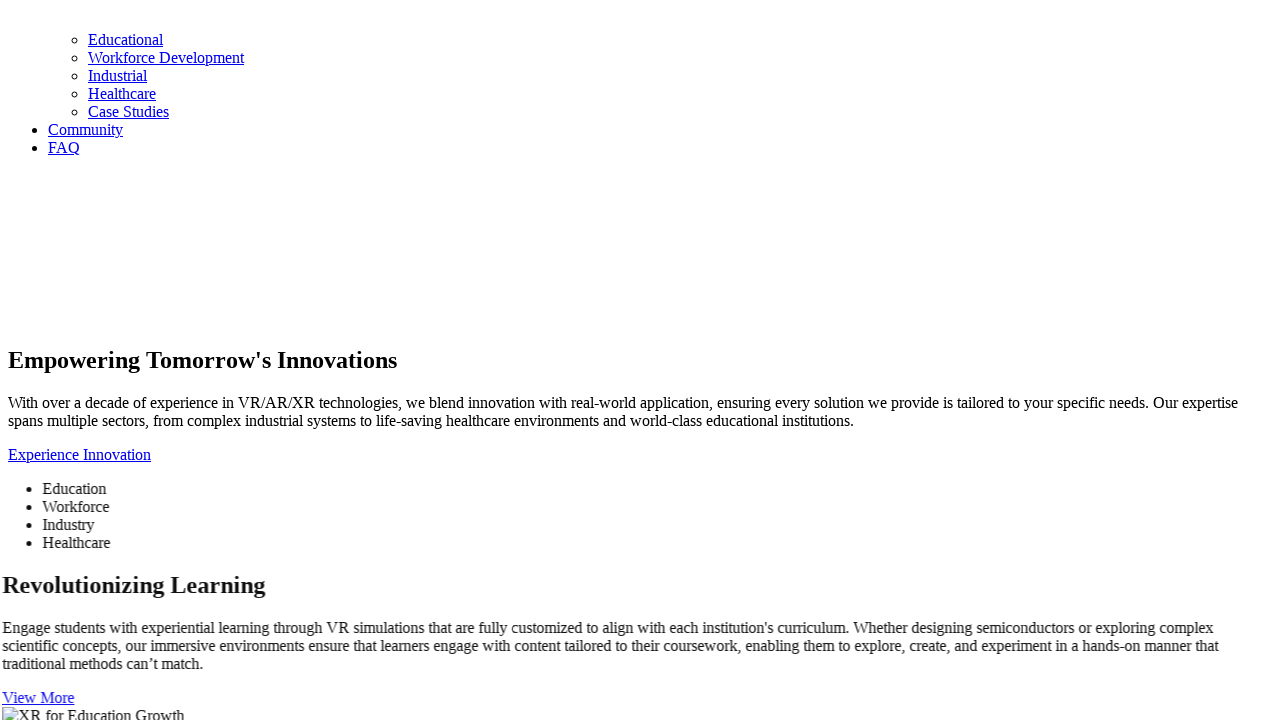

Education tab is visible
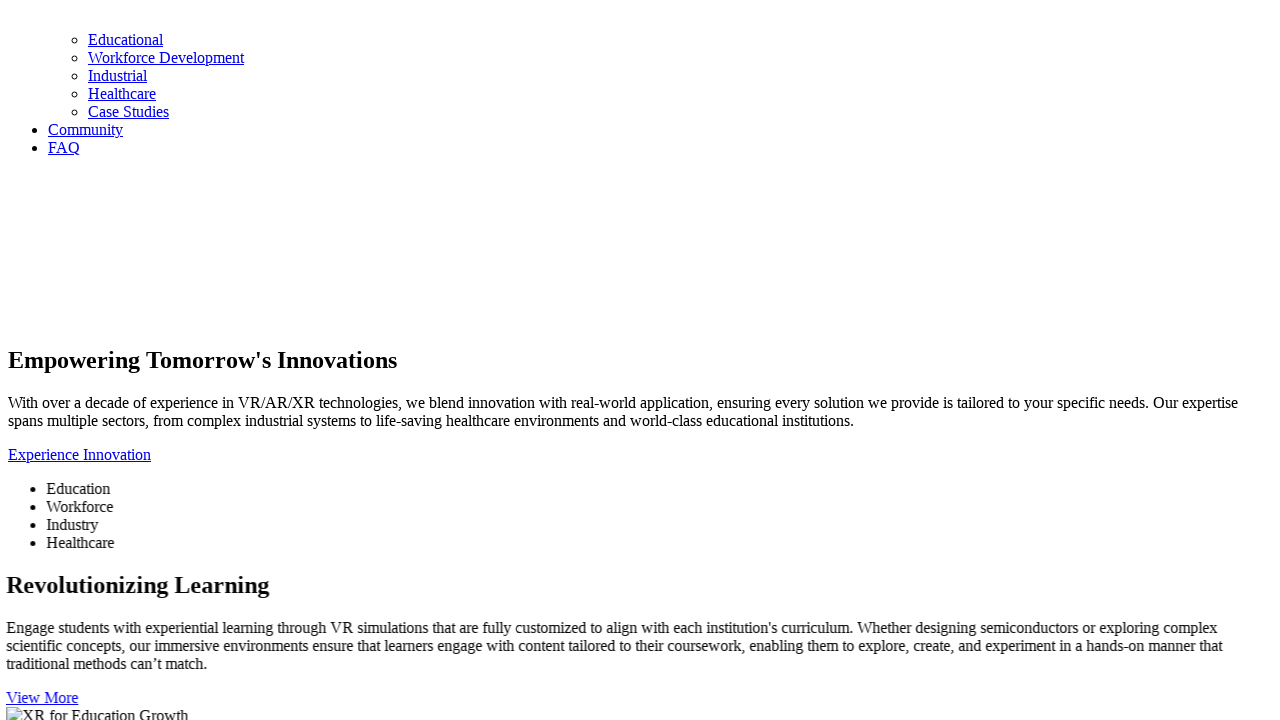

Clicked 'View More' link in Education section at (44, 9) on xpath=//a[normalize-space()='View More']
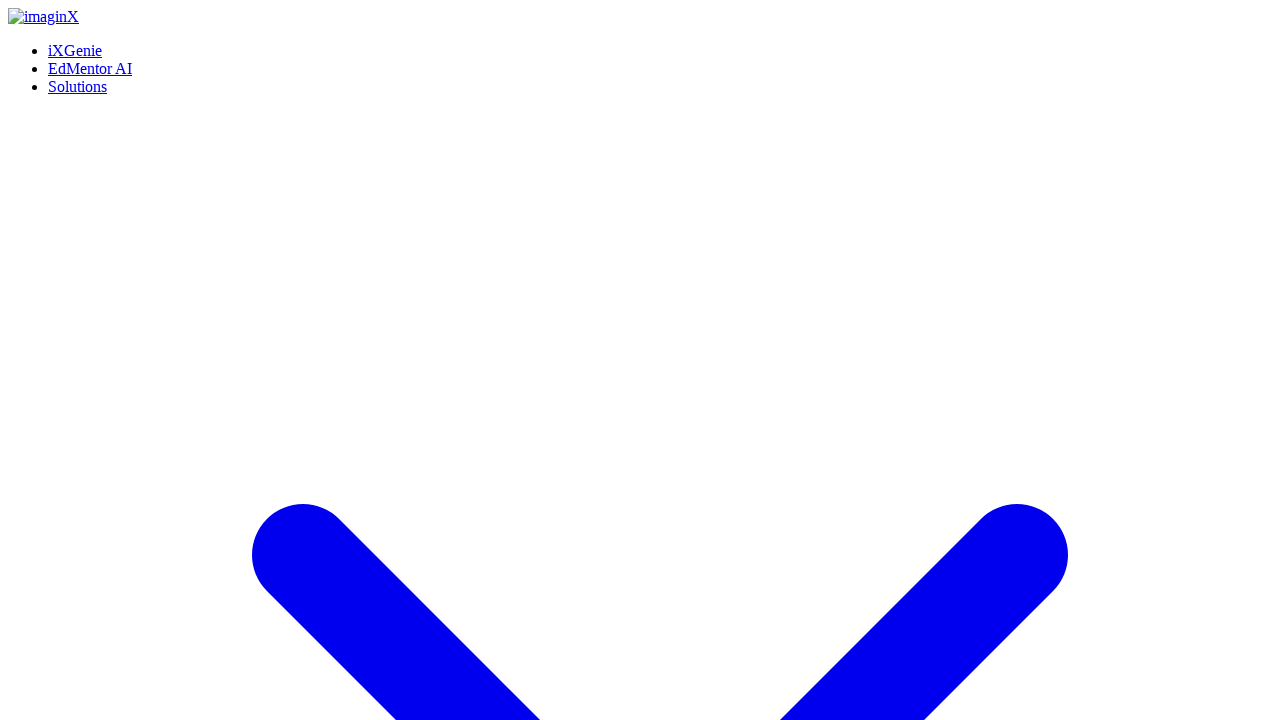

Education page loaded
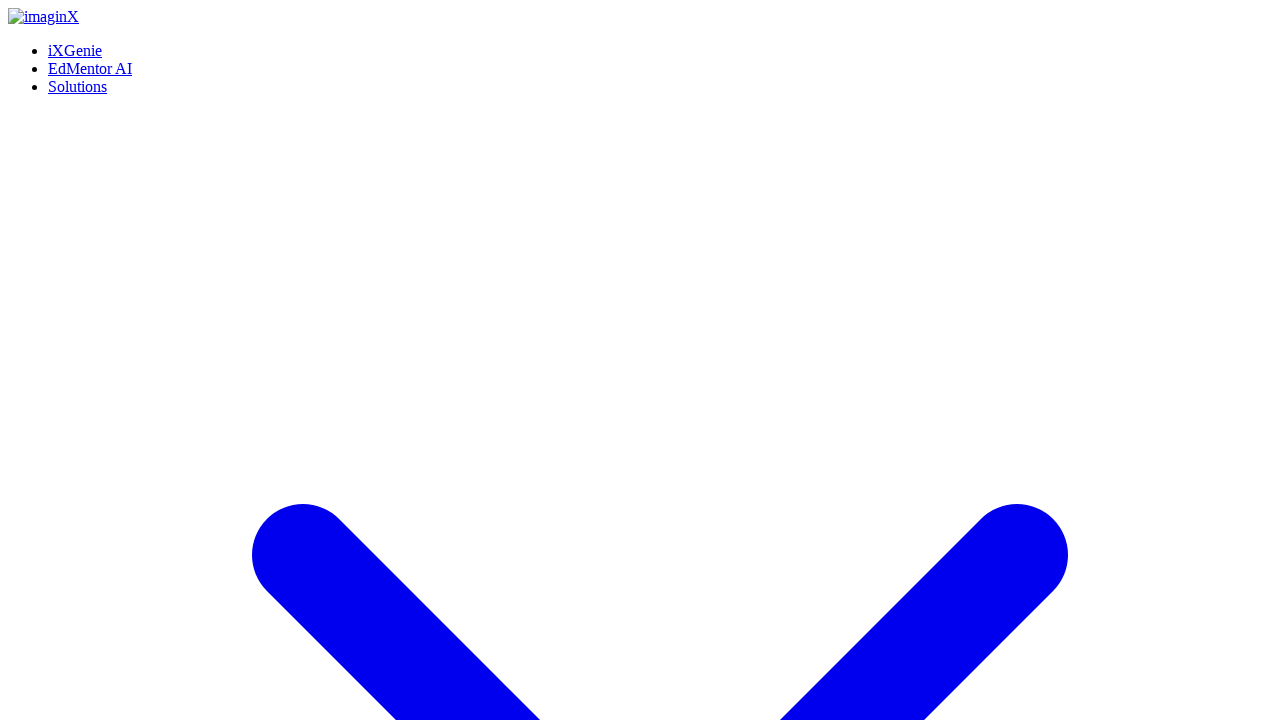

Navigated back from Education page
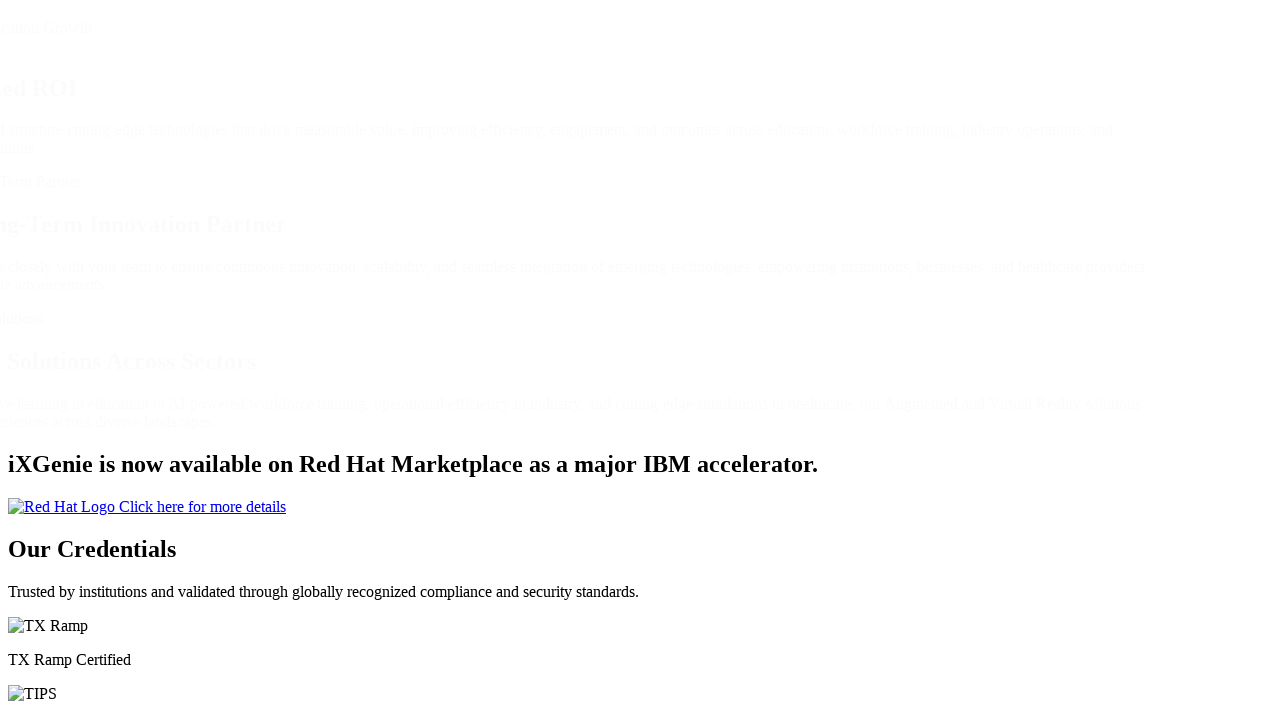

Home page loaded after returning from Education
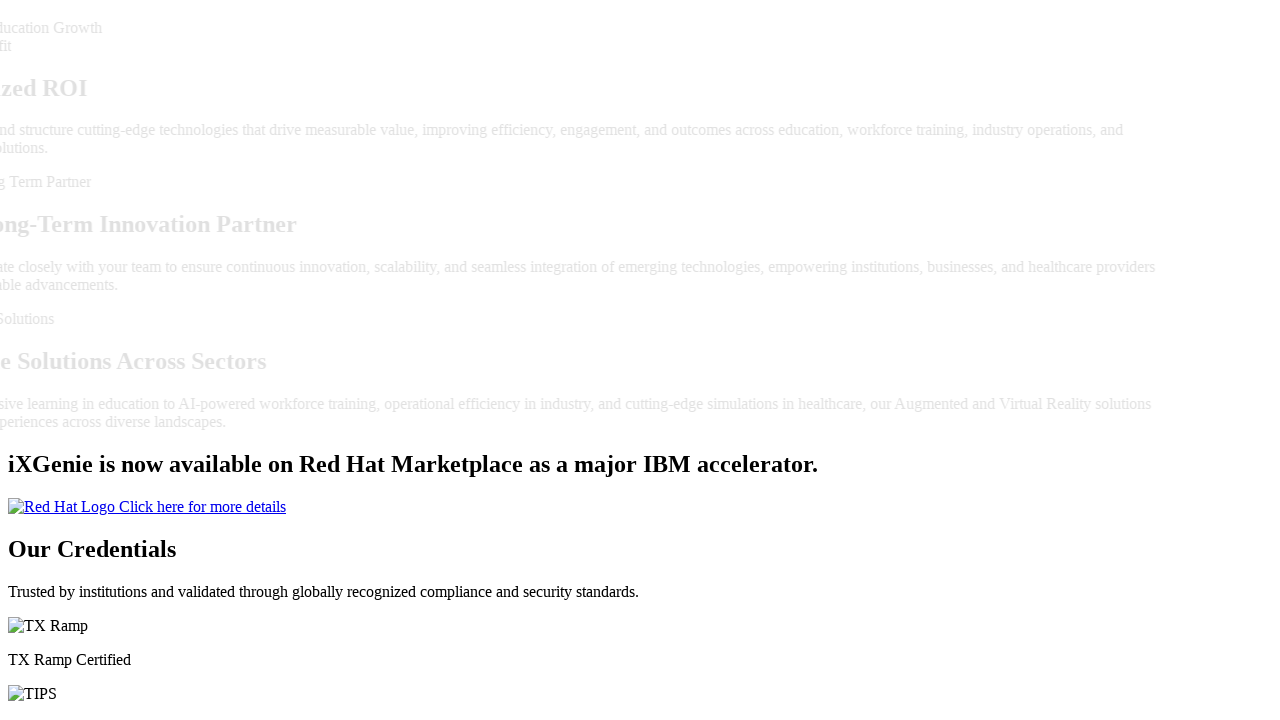

Waited 1 second for home page to stabilize
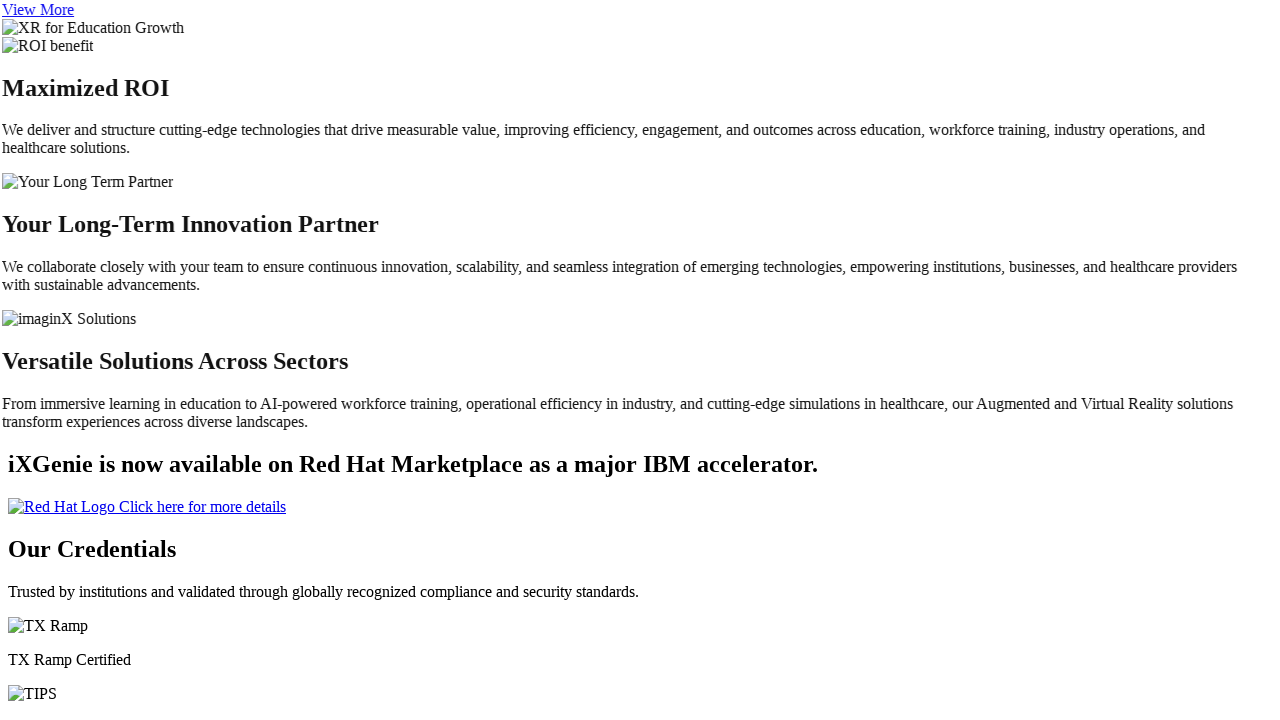

Clicked Workforce tab at (660, 711) on xpath=//li[normalize-space()='Workforce']
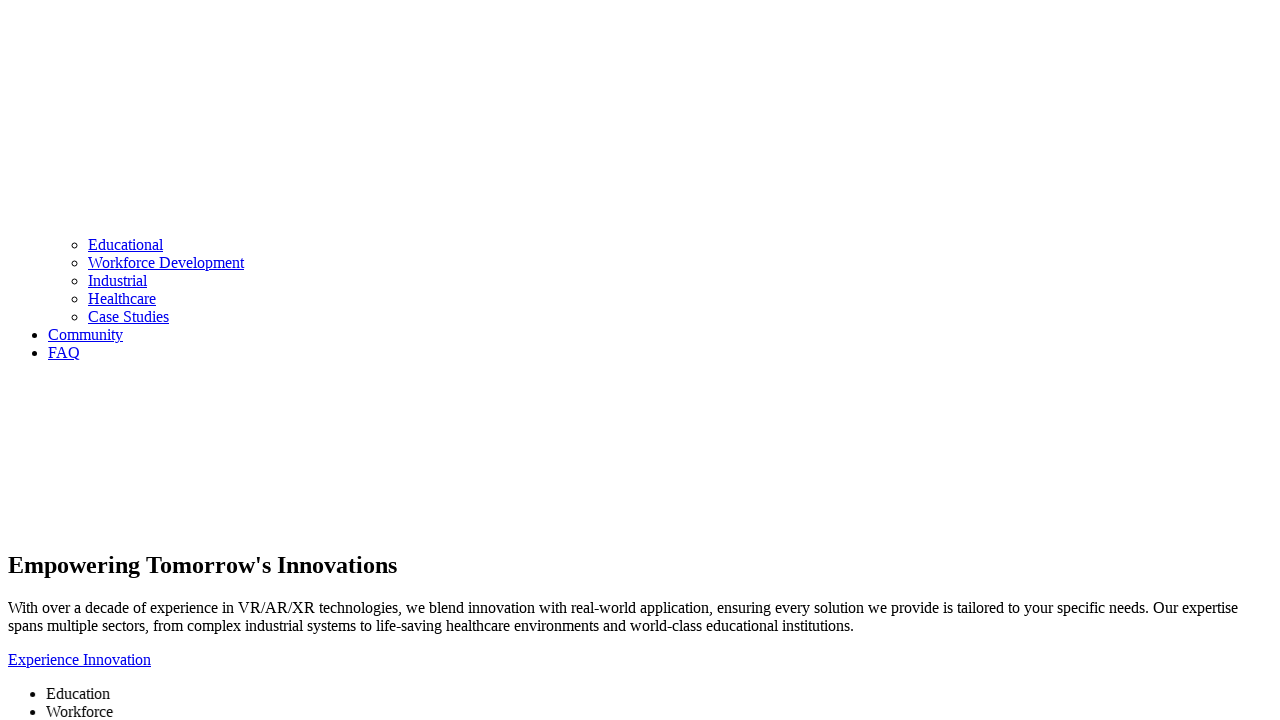

Waited 1 second for Workforce tab content to load
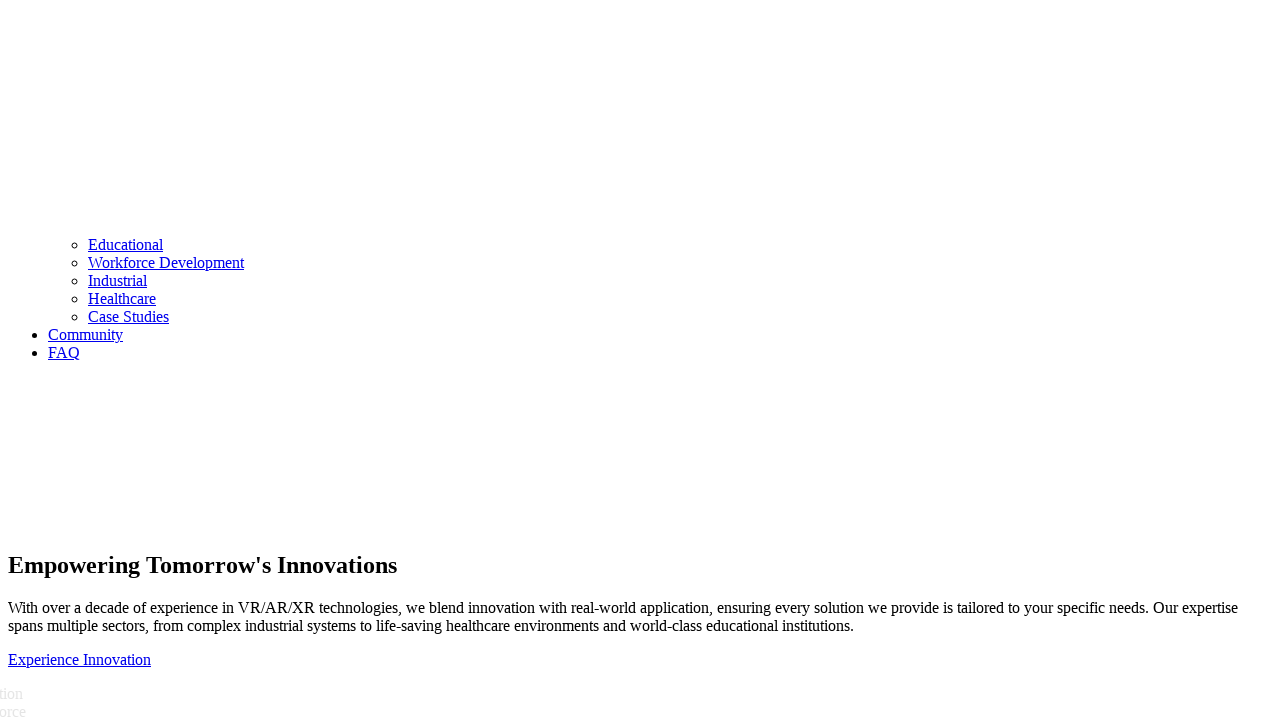

Clicked 'View More' link in Workforce section at (44, 712) on xpath=//a[normalize-space()='View More']
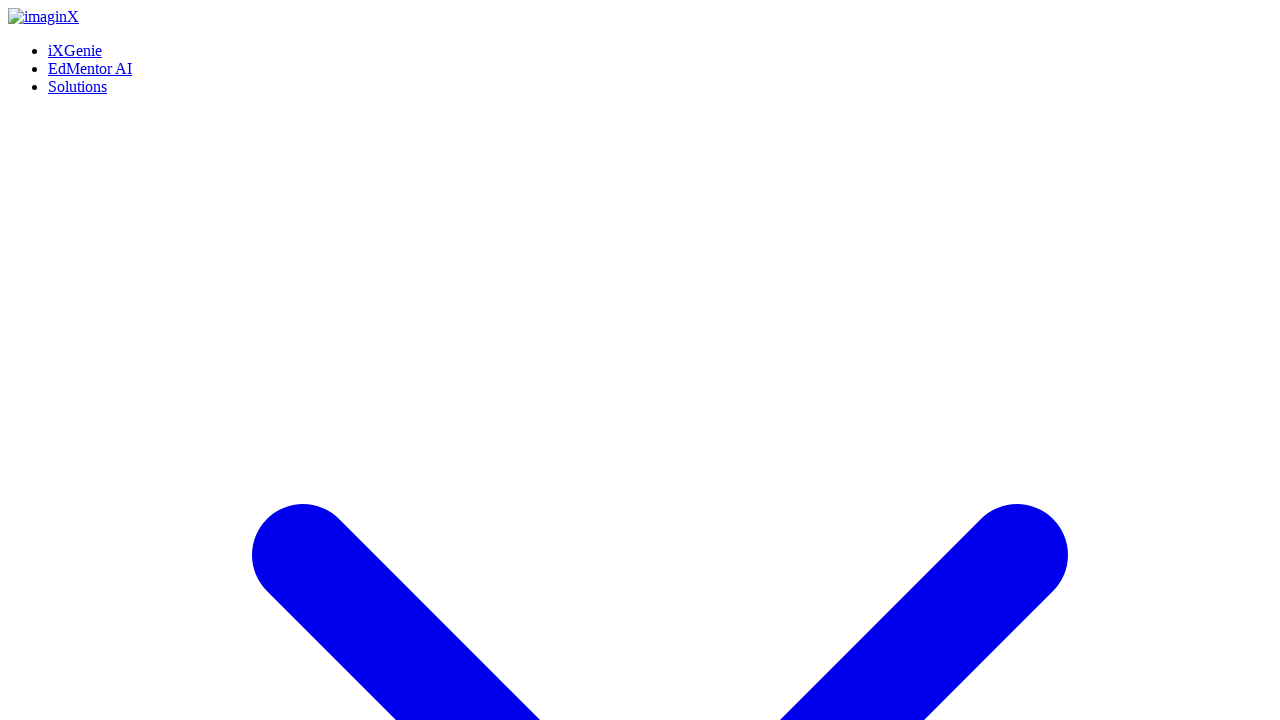

Workforce page loaded
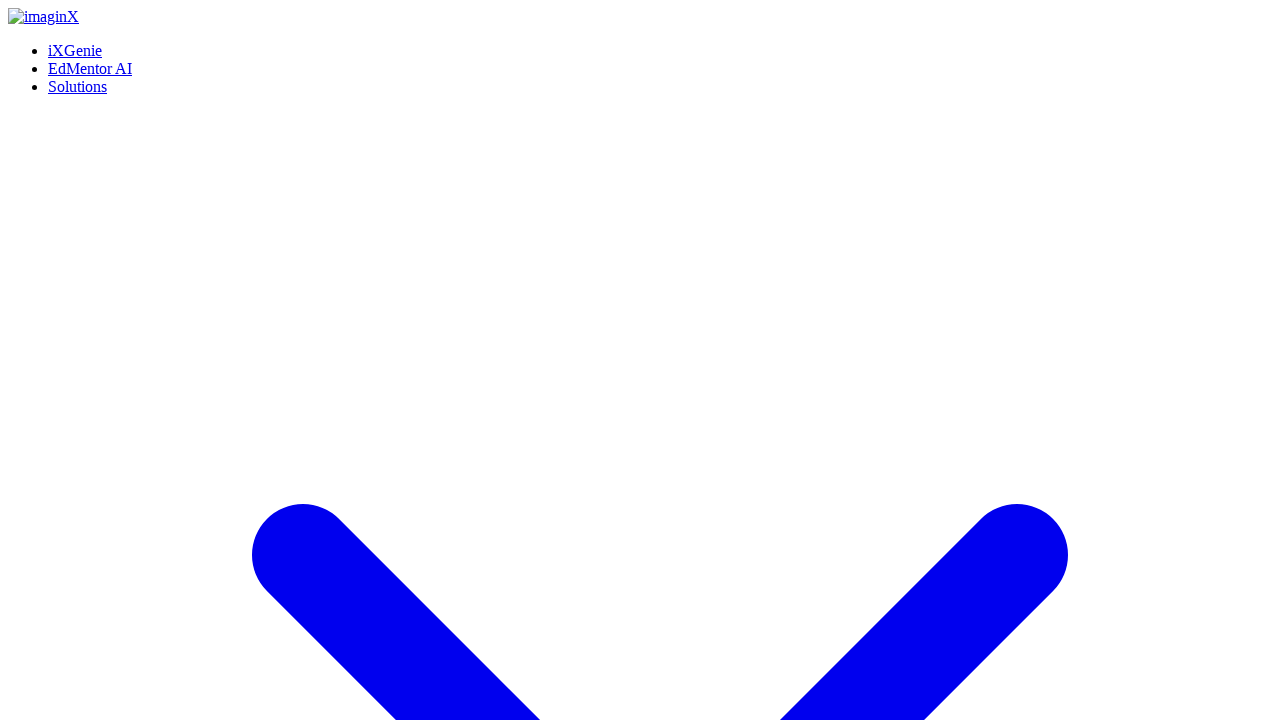

Navigated back from Workforce page
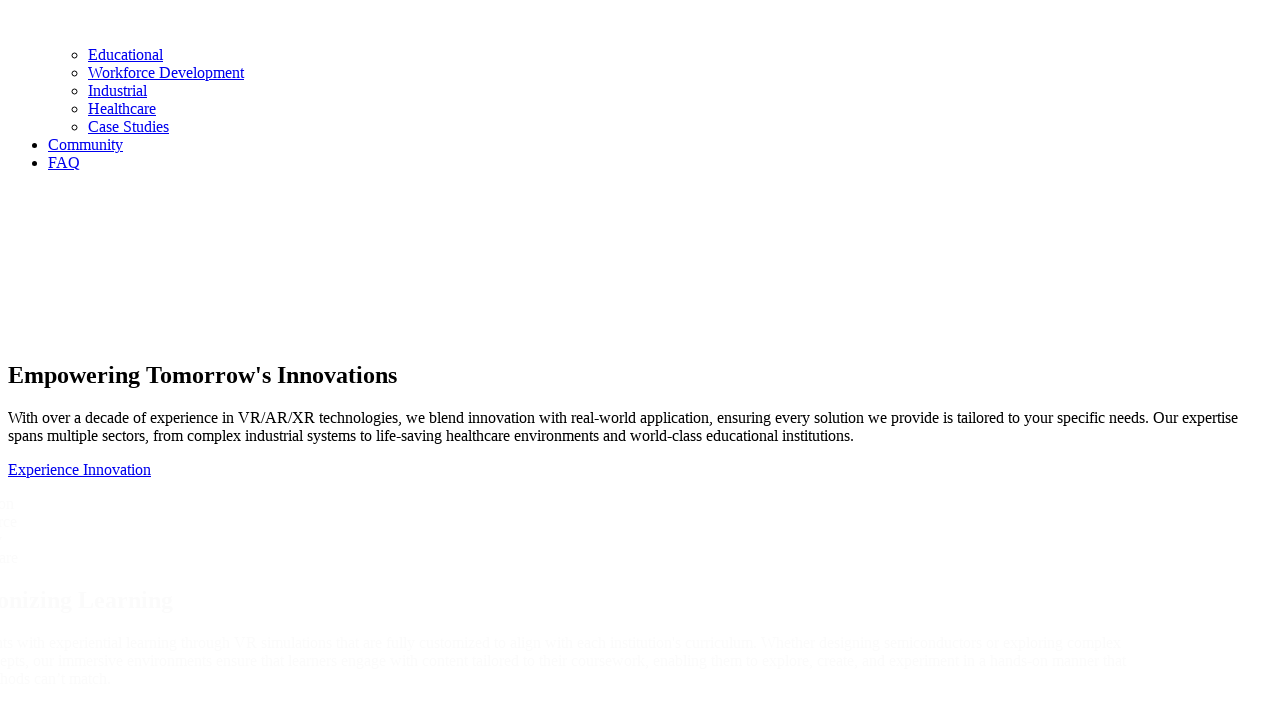

Home page loaded after returning from Workforce
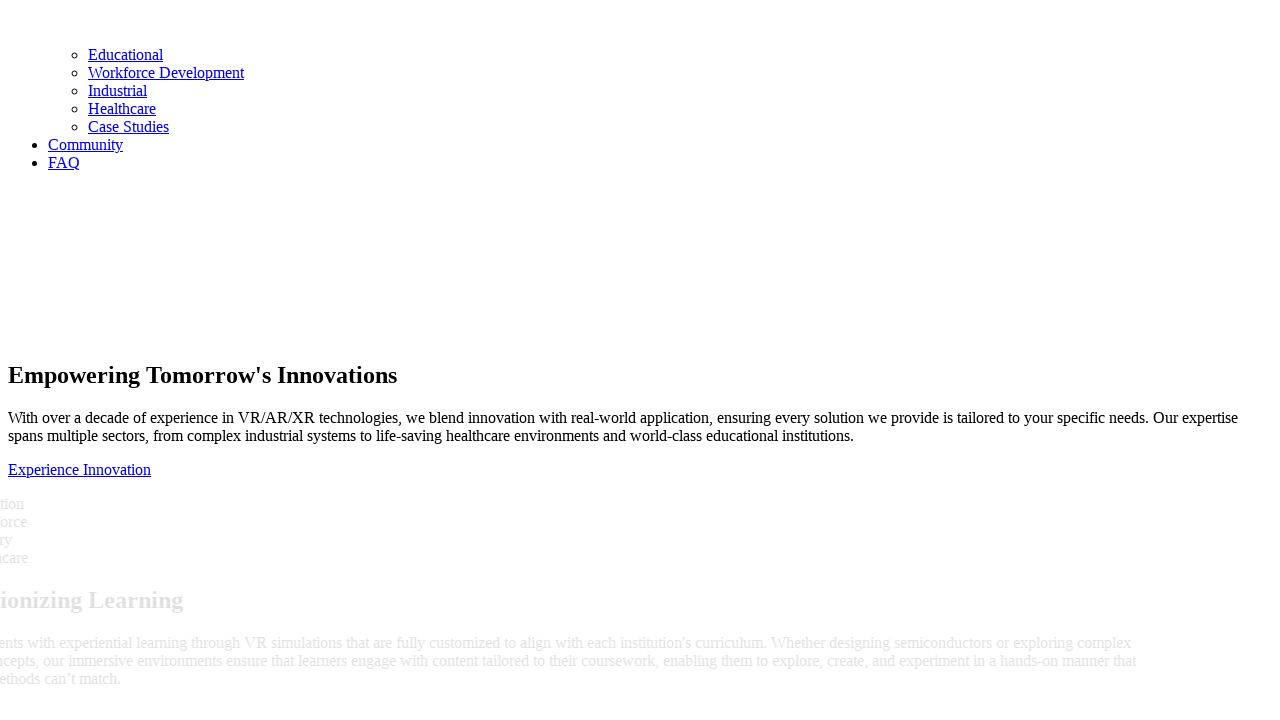

Waited 1 second for home page to stabilize
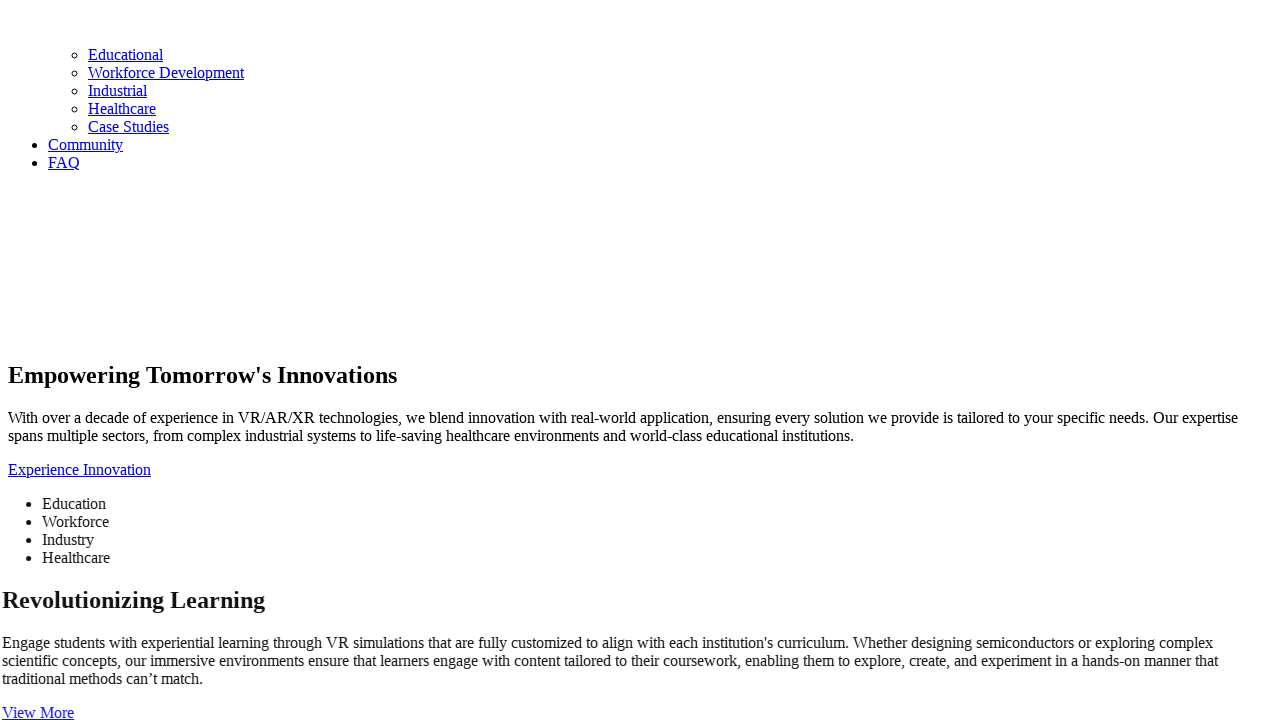

Clicked Industry tab at (660, 711) on xpath=//li[normalize-space()='Industry']
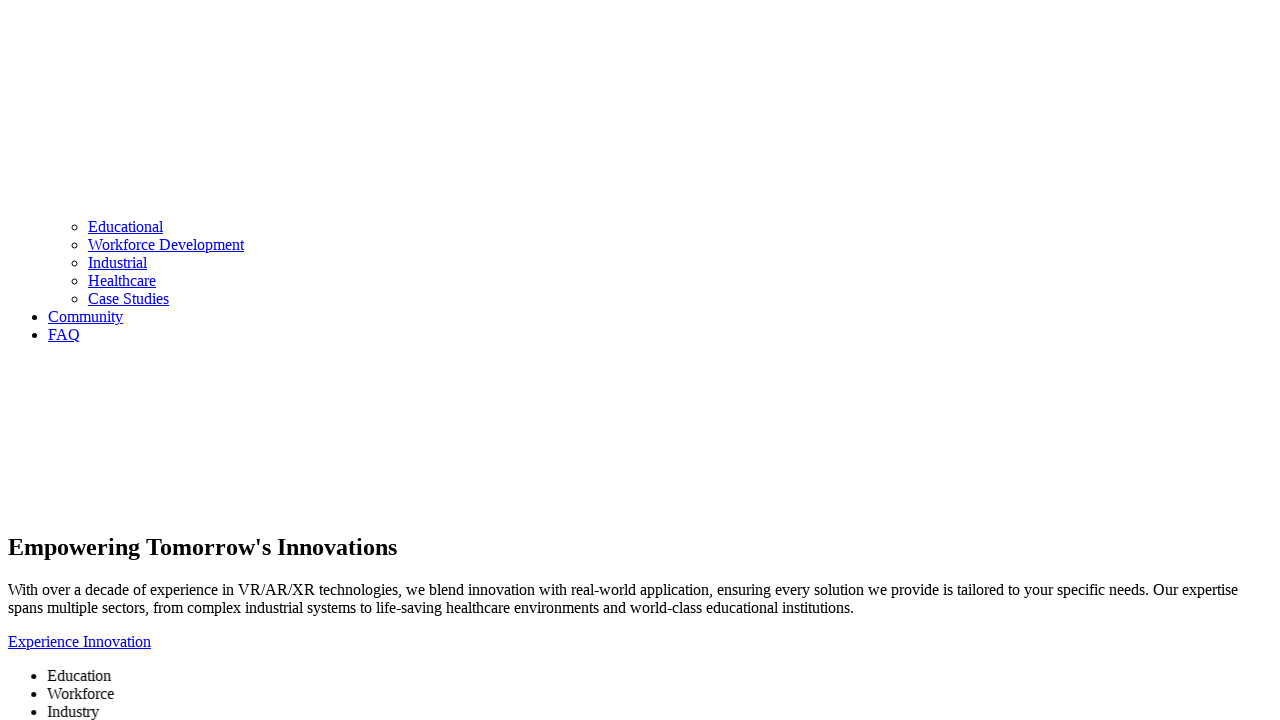

Waited 1 second for Industry tab content to load
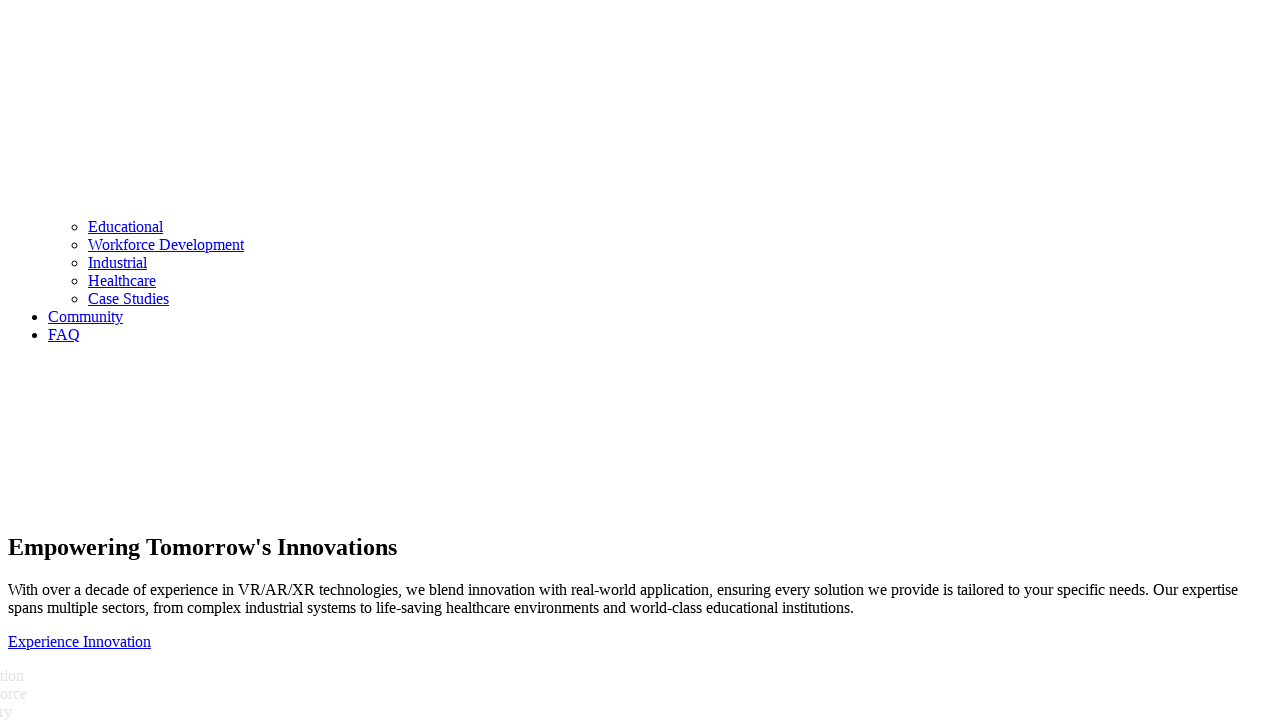

Clicked 'View More' link in Industry section at (44, 712) on xpath=//a[normalize-space()='View More']
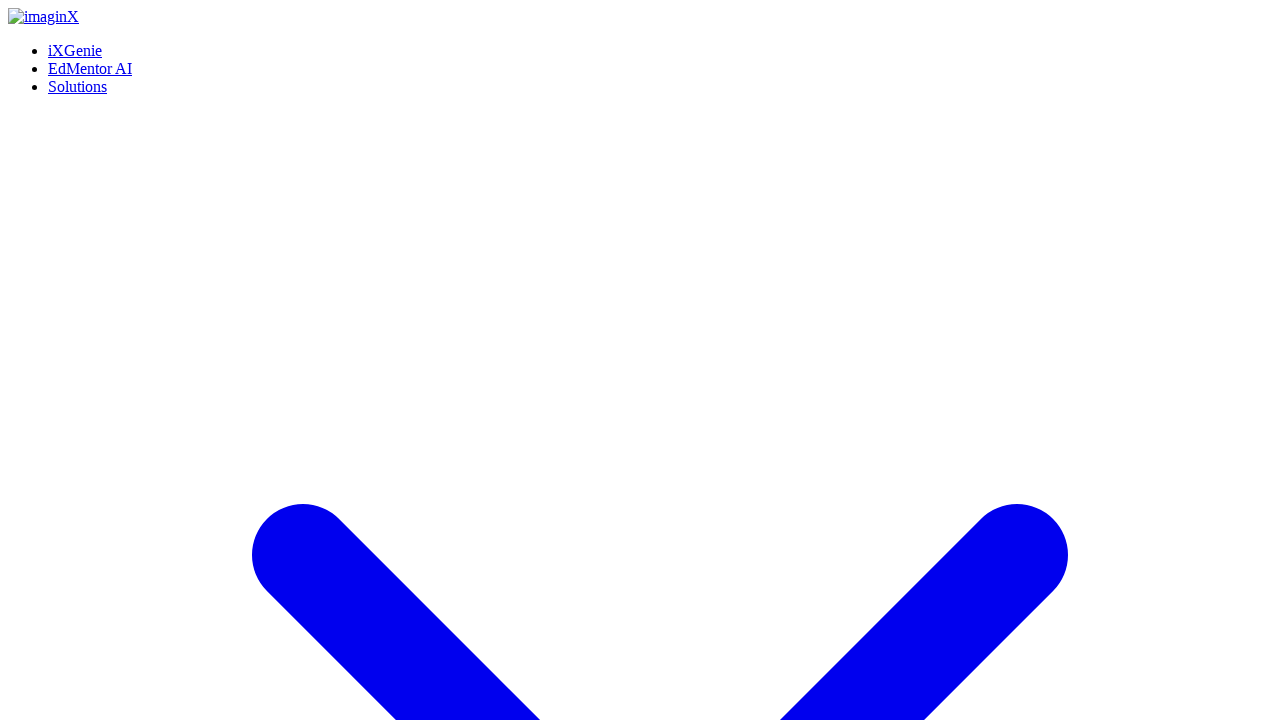

Industry page loaded
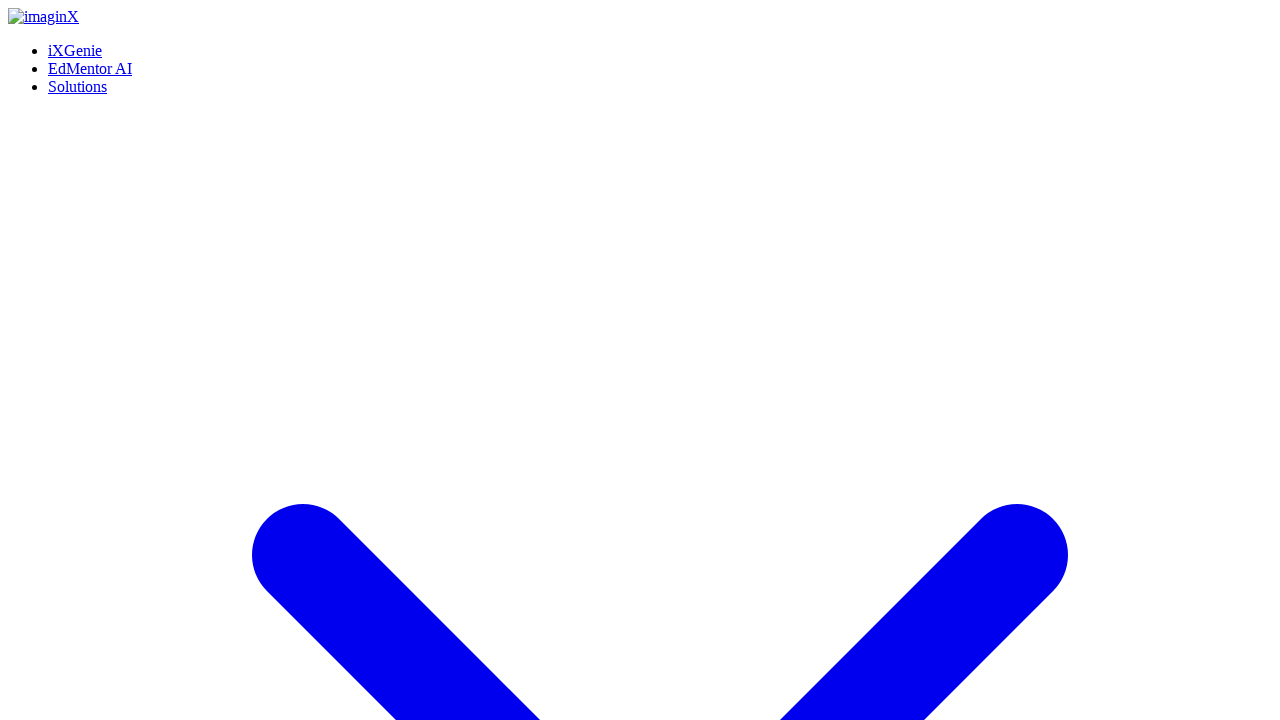

Navigated back from Industry page
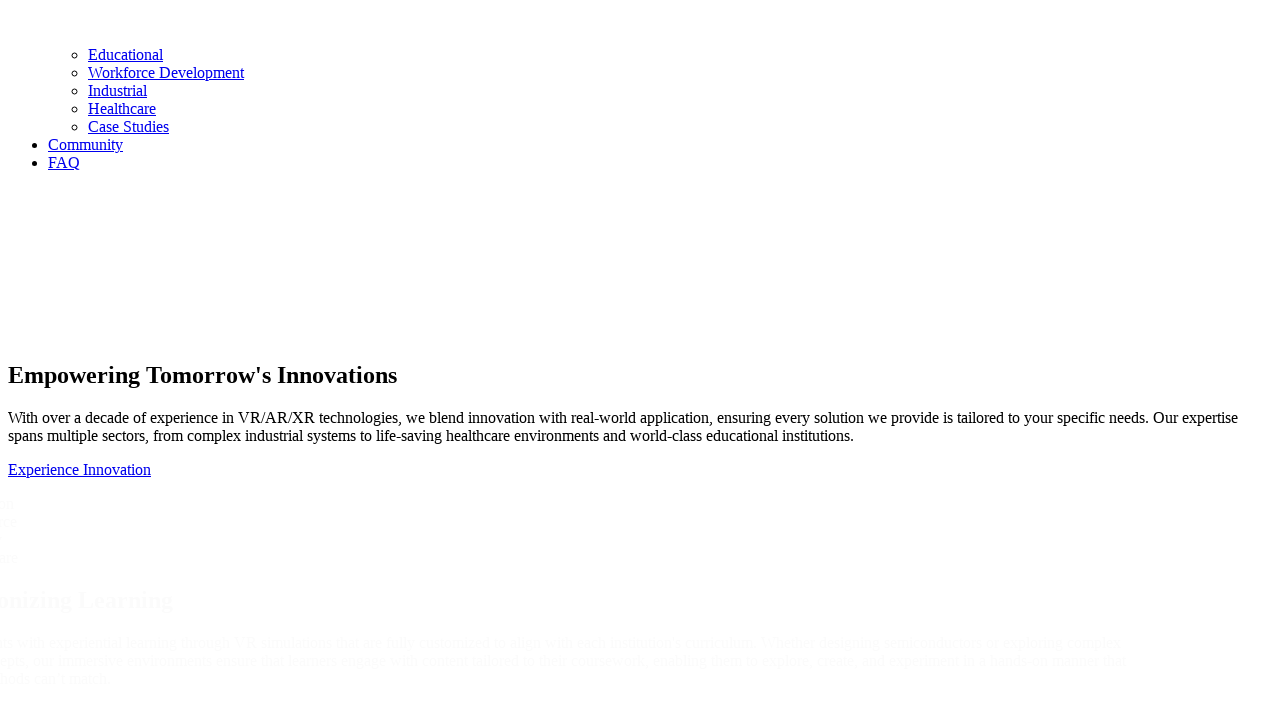

Home page loaded after returning from Industry
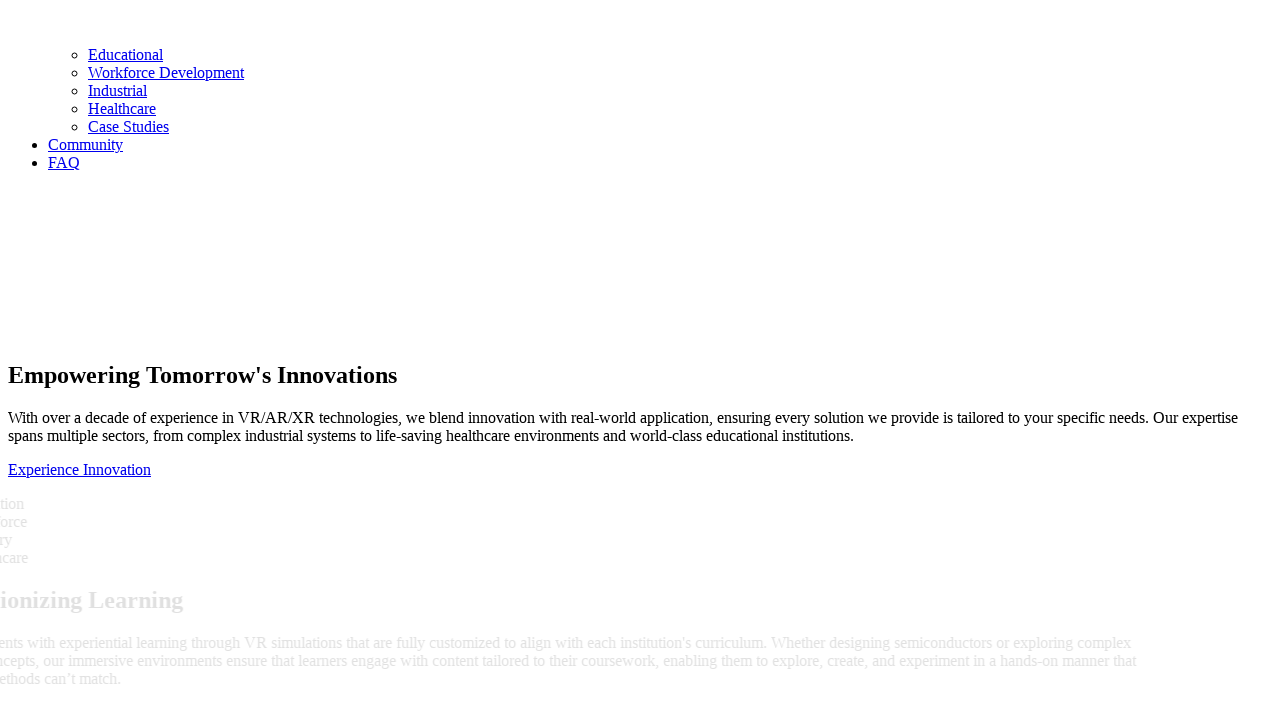

Waited 1 second for home page to stabilize
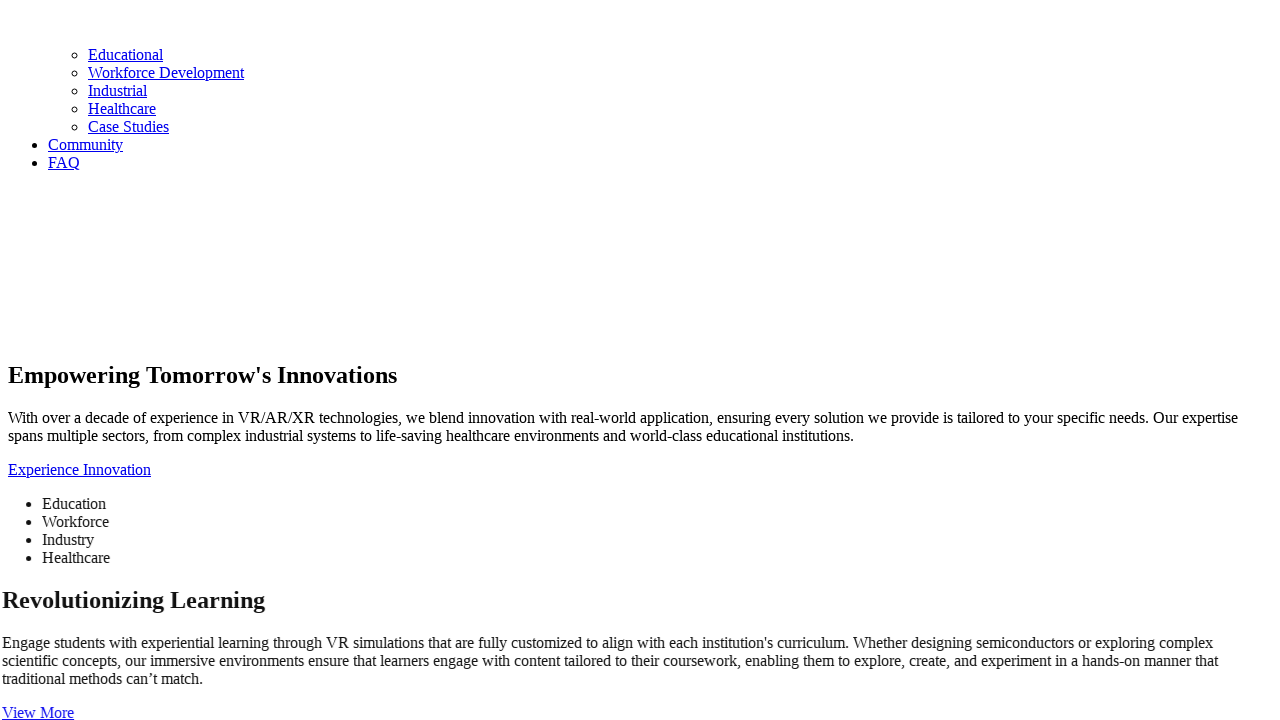

Clicked Healthcare tab at (660, 711) on (//li[normalize-space()='Healthcare'])[2]
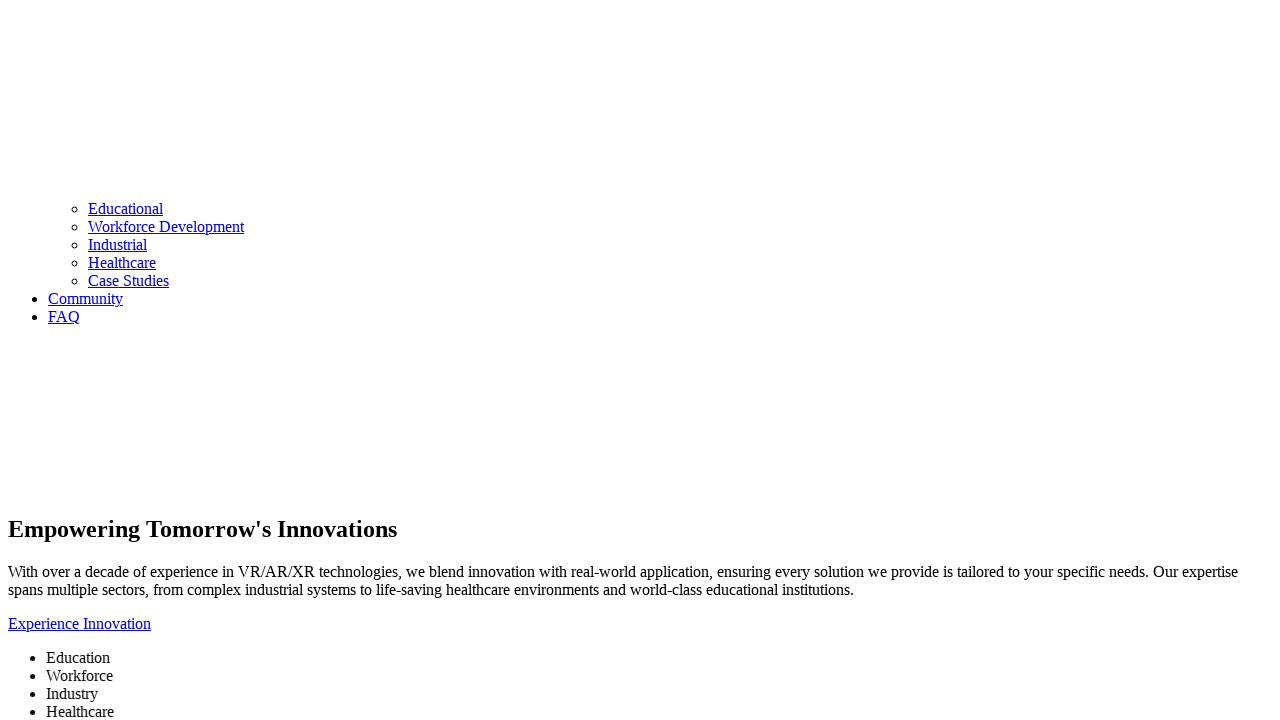

Waited 1 second for Healthcare tab content to load
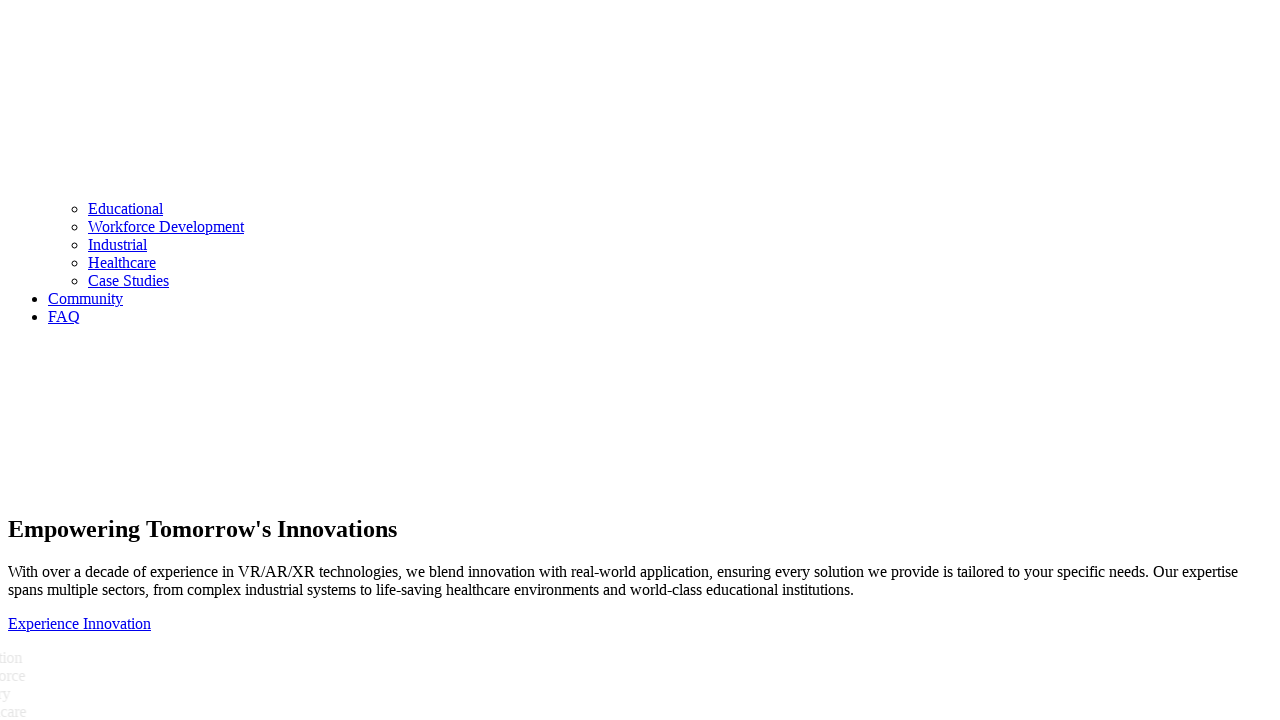

Clicked 'View More' link in Healthcare section at (44, 712) on xpath=//a[normalize-space()='View More']
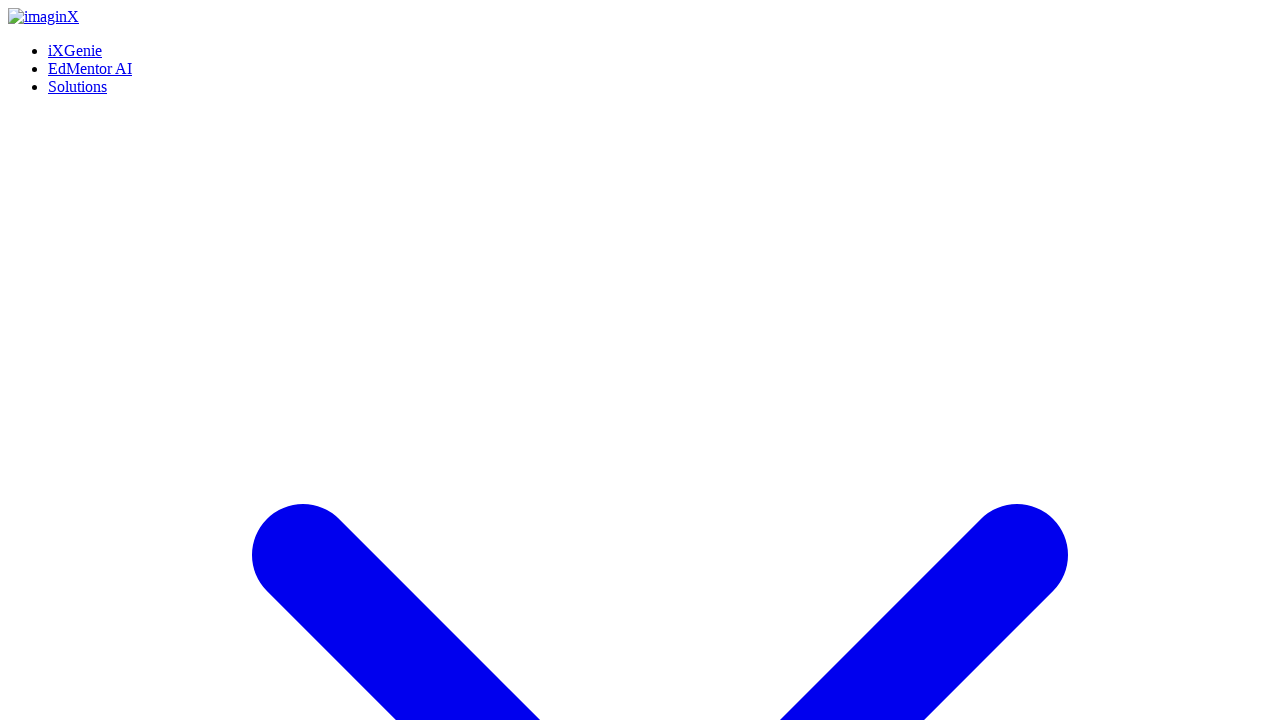

Healthcare page loaded
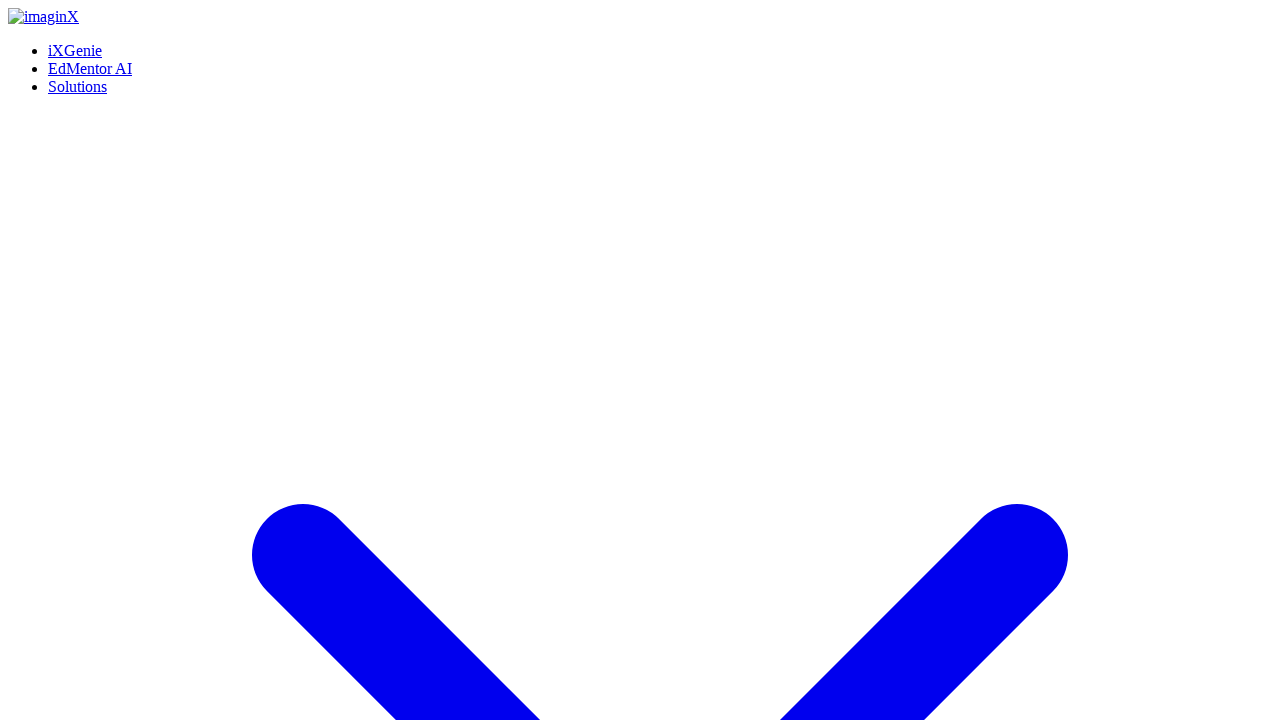

Navigated back from Healthcare page
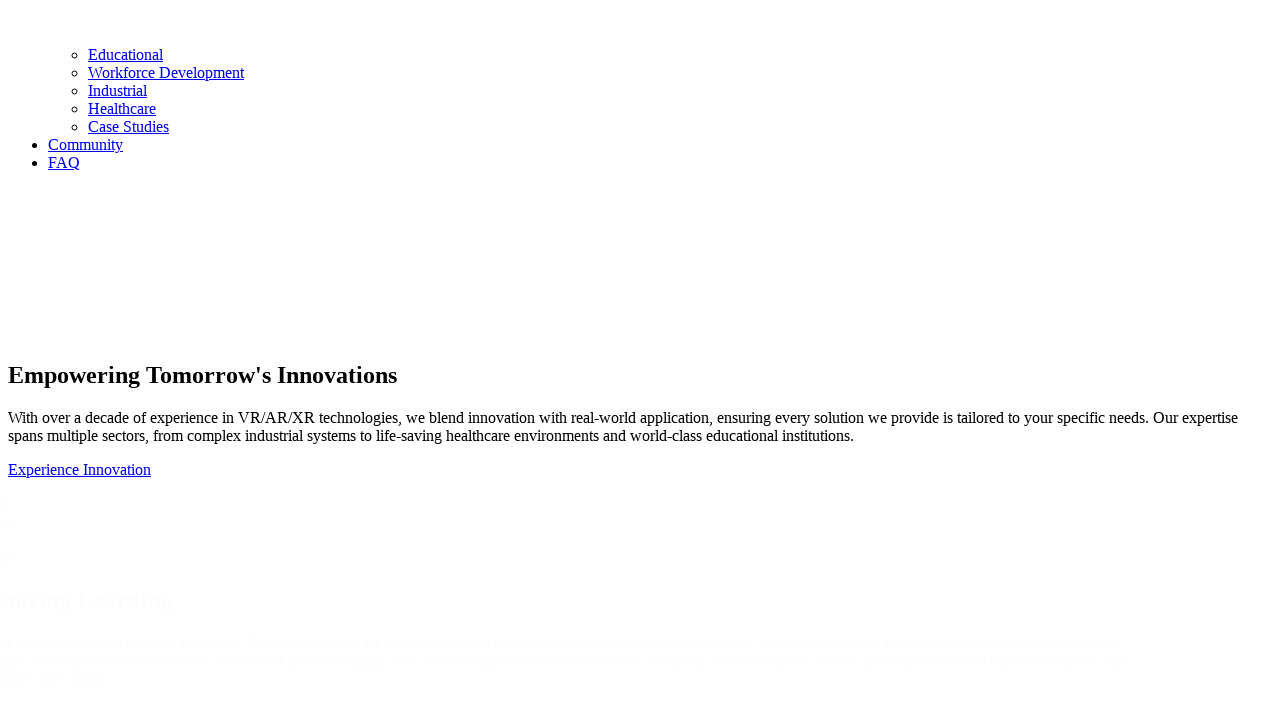

Home page loaded after returning from Healthcare
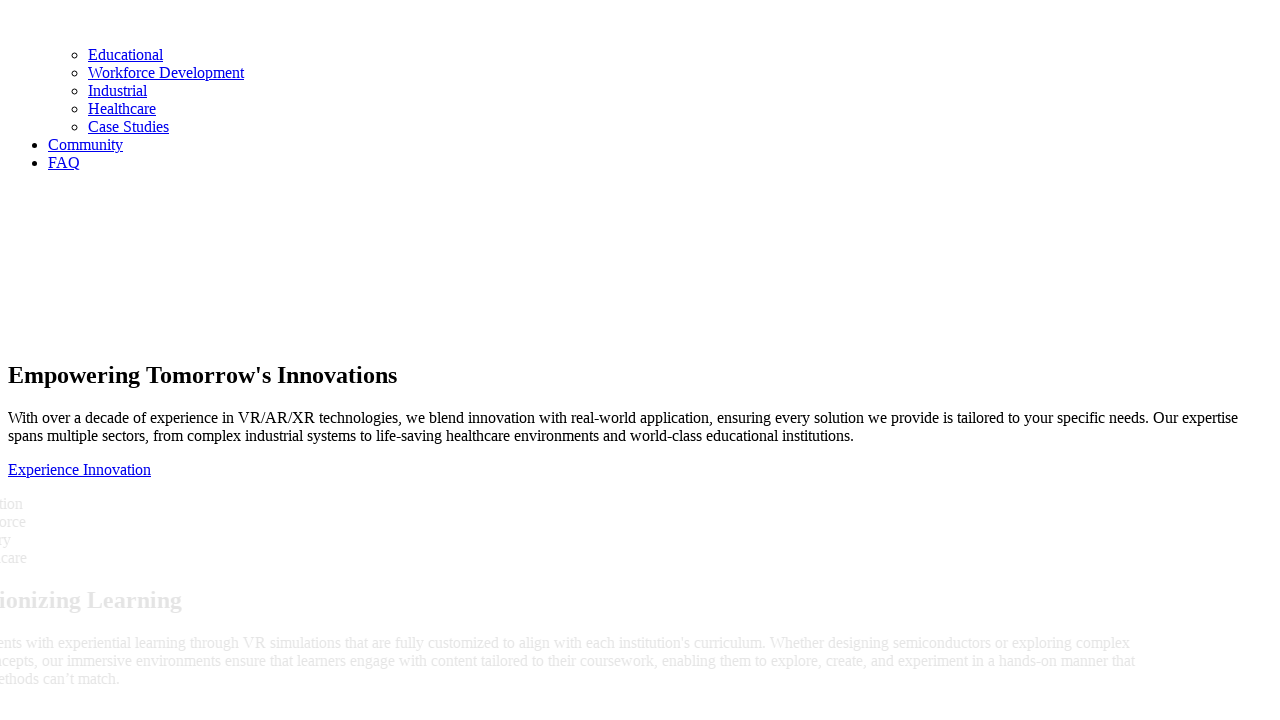

Waited 1 second for home page to stabilize
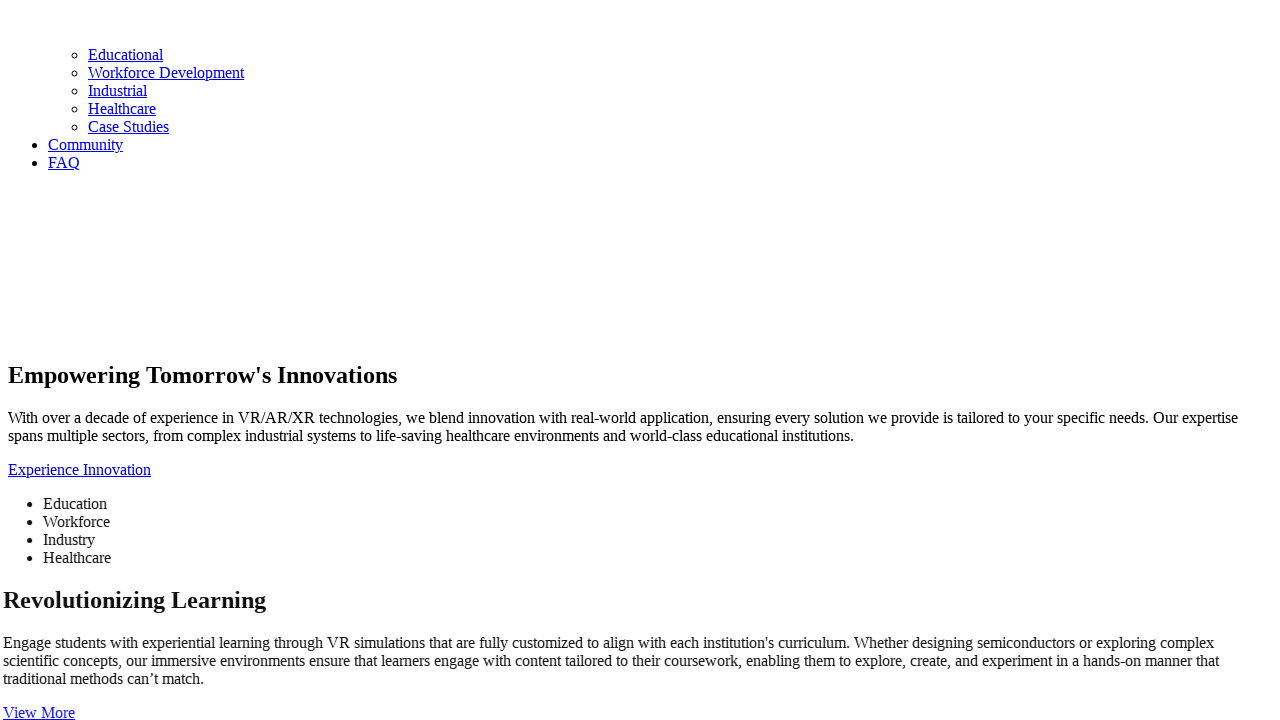

Scrolled to top of home page
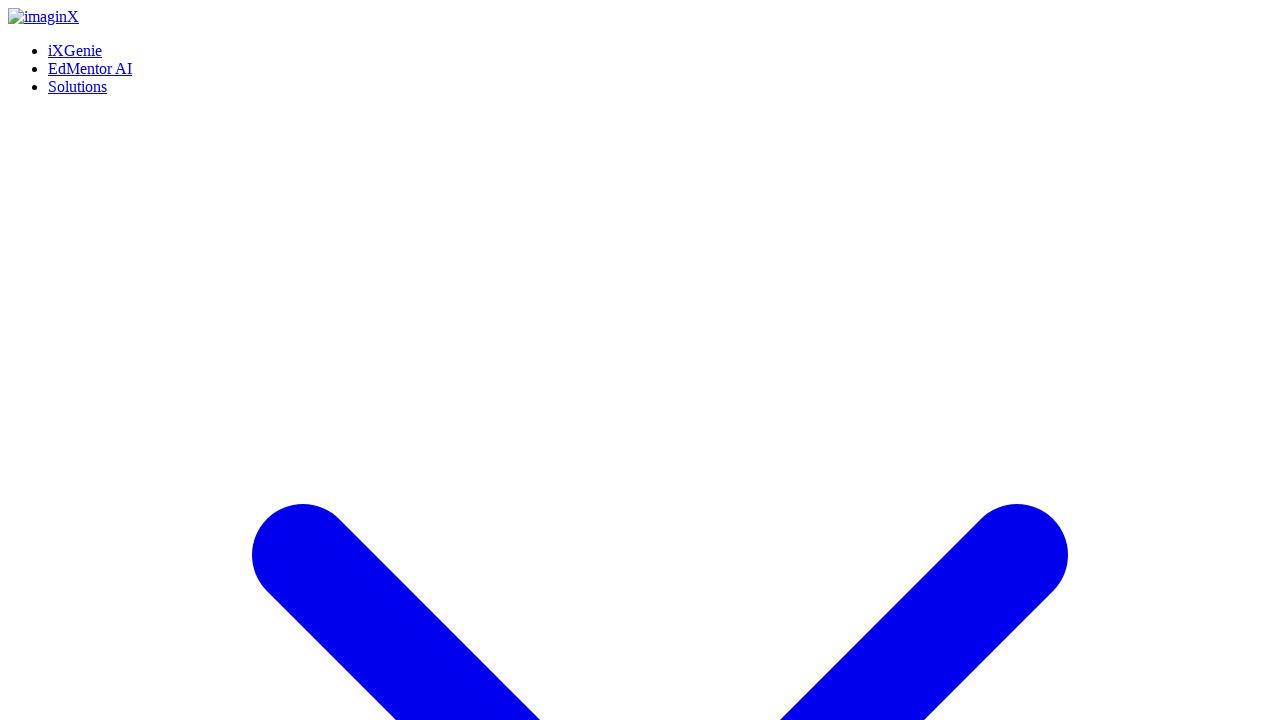

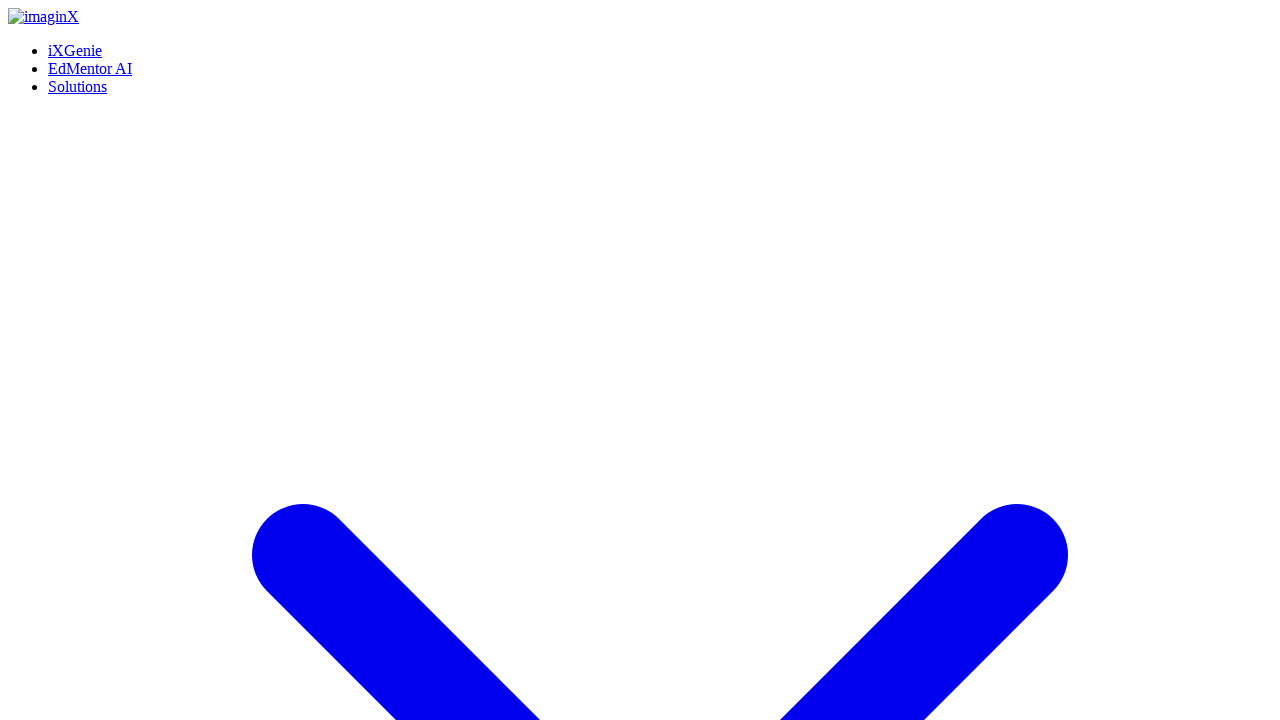